Tests an e-commerce site by adding multiple products from different categories to cart, then removing some items from the cart

Starting URL: https://www.demoblaze.com/index.html

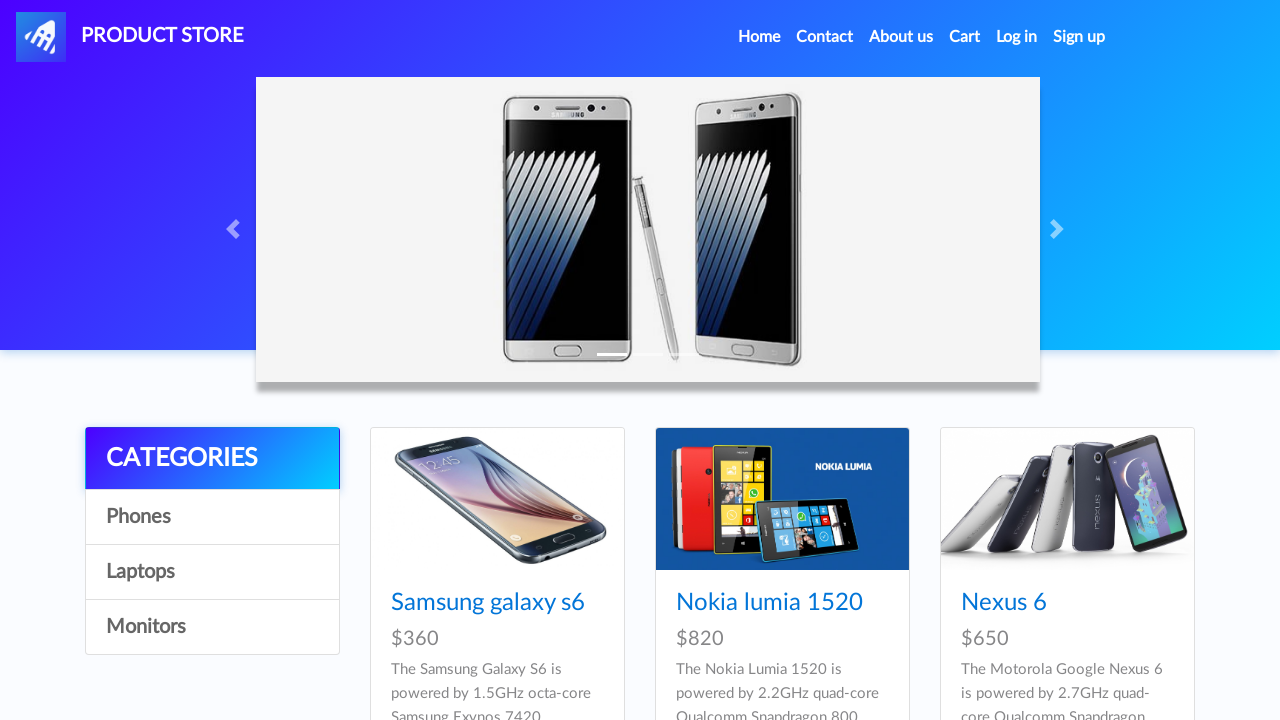

Clicked on Monitors category at (212, 627) on a:text('Monitors')
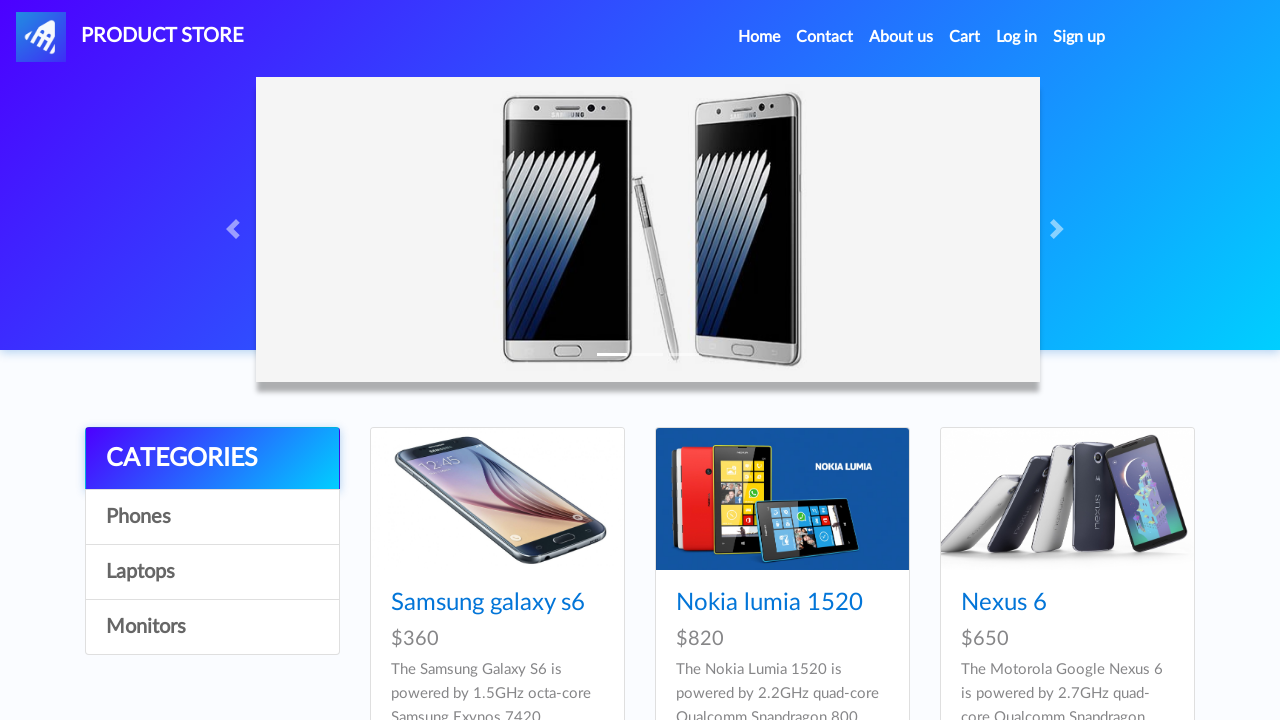

Clicked on Apple monitor 24 product at (484, 603) on a:text('Apple monitor 24')
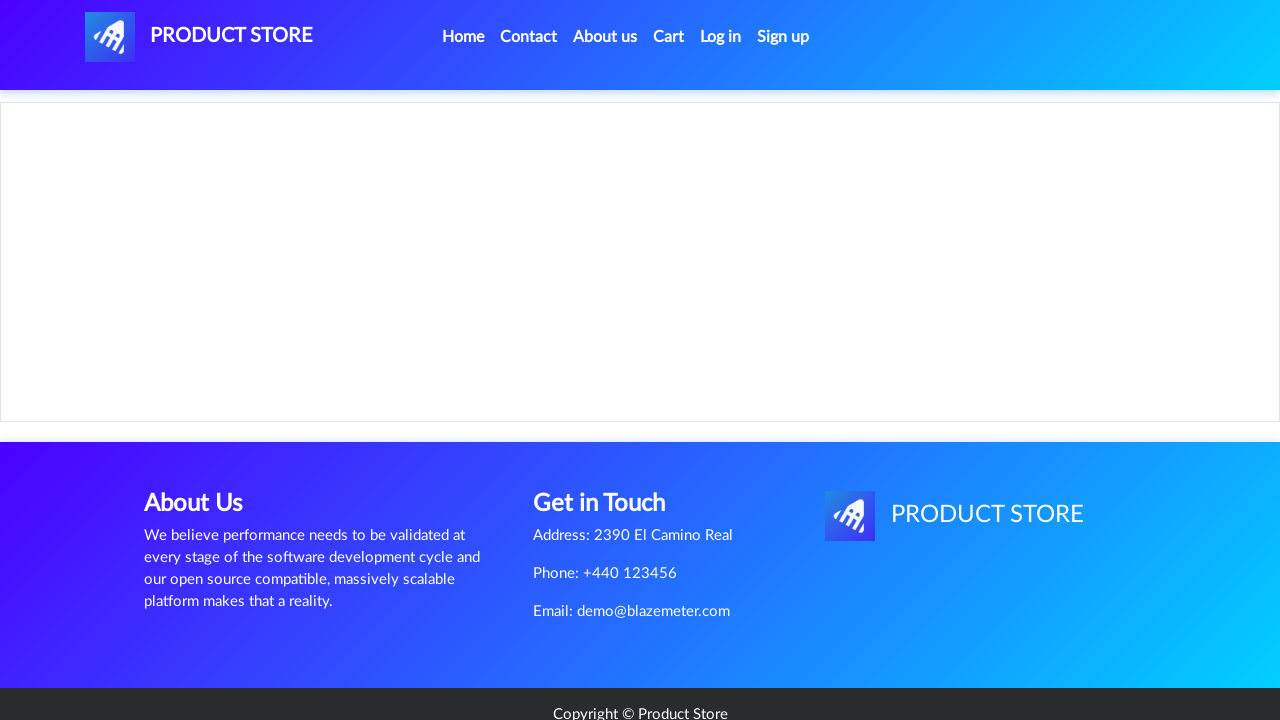

Clicked Add to cart button for Apple monitor 24 at (610, 460) on a:text('Add to cart')
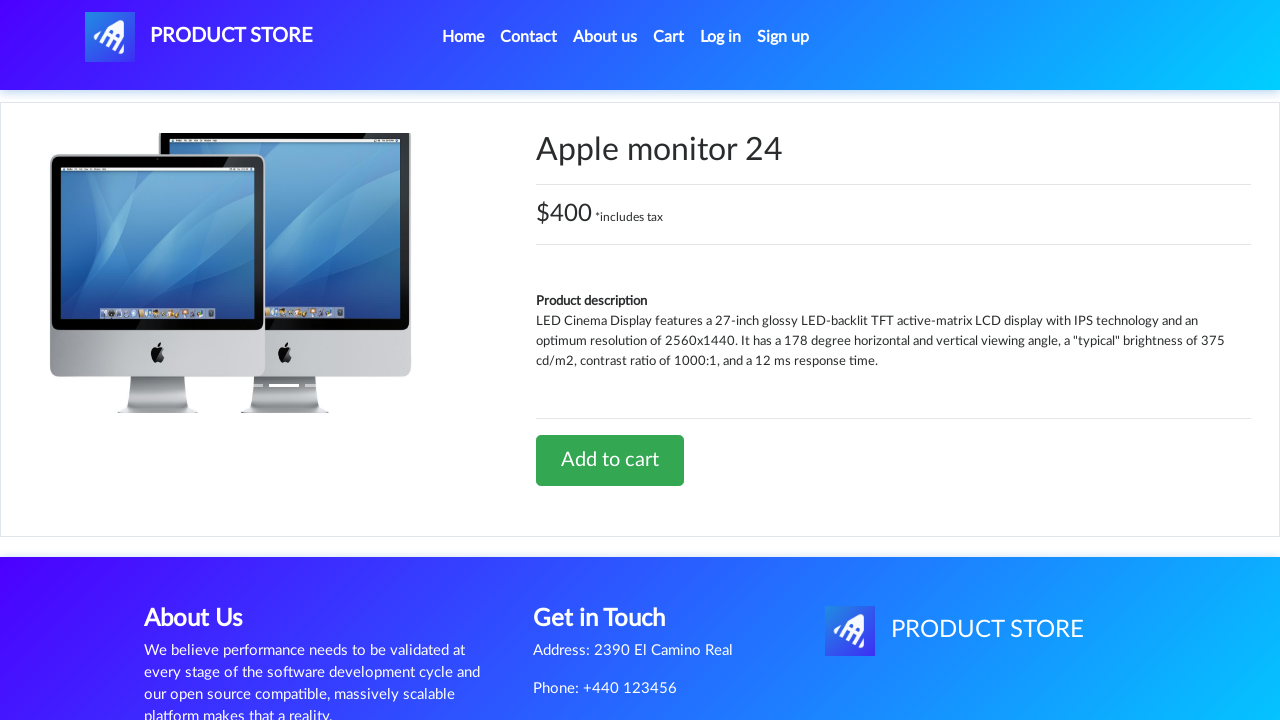

Alert dialog accepted for Apple monitor 24
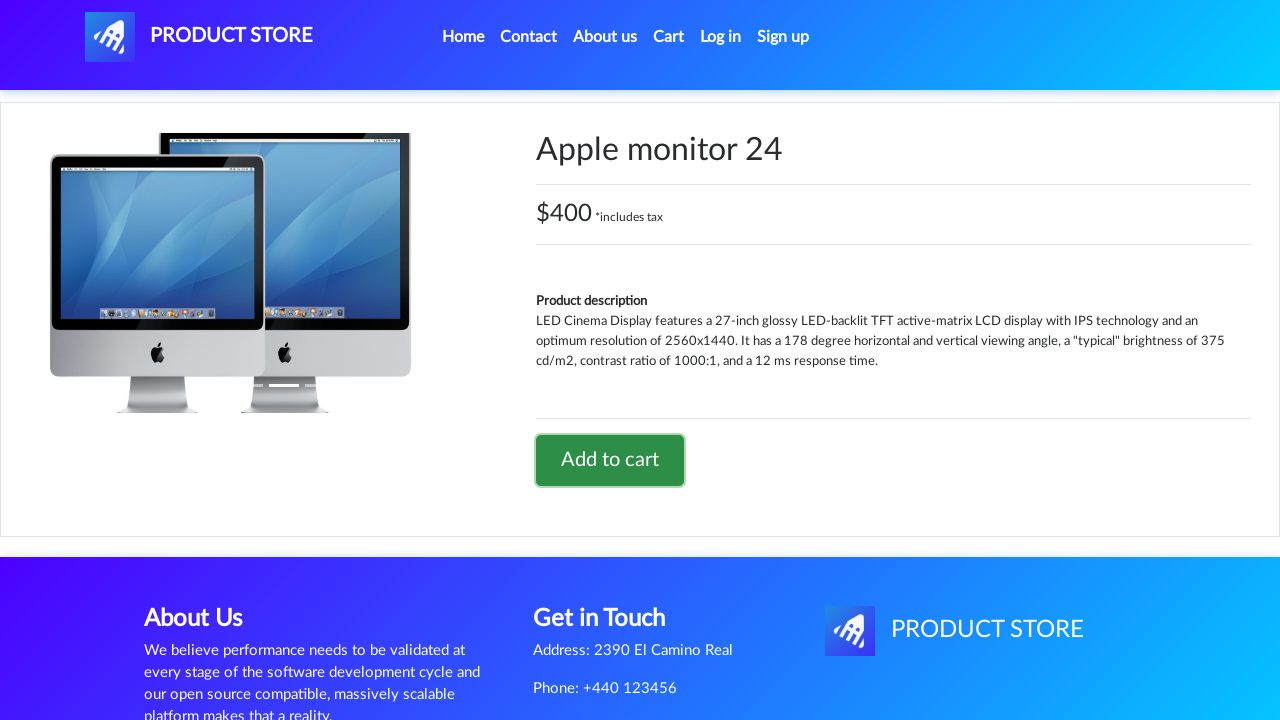

Navigated to Cart at (669, 37) on a:has-text('Cart')
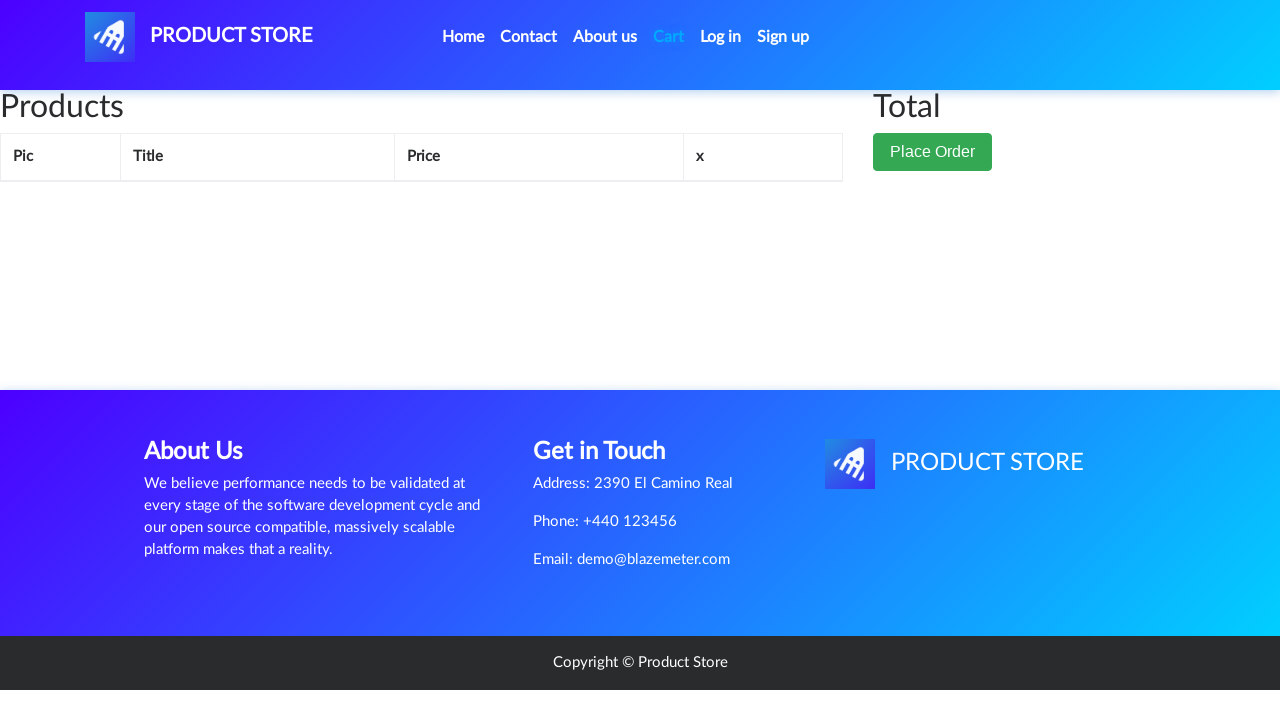

Navigated back to Home at (463, 37) on a:has-text('Home')
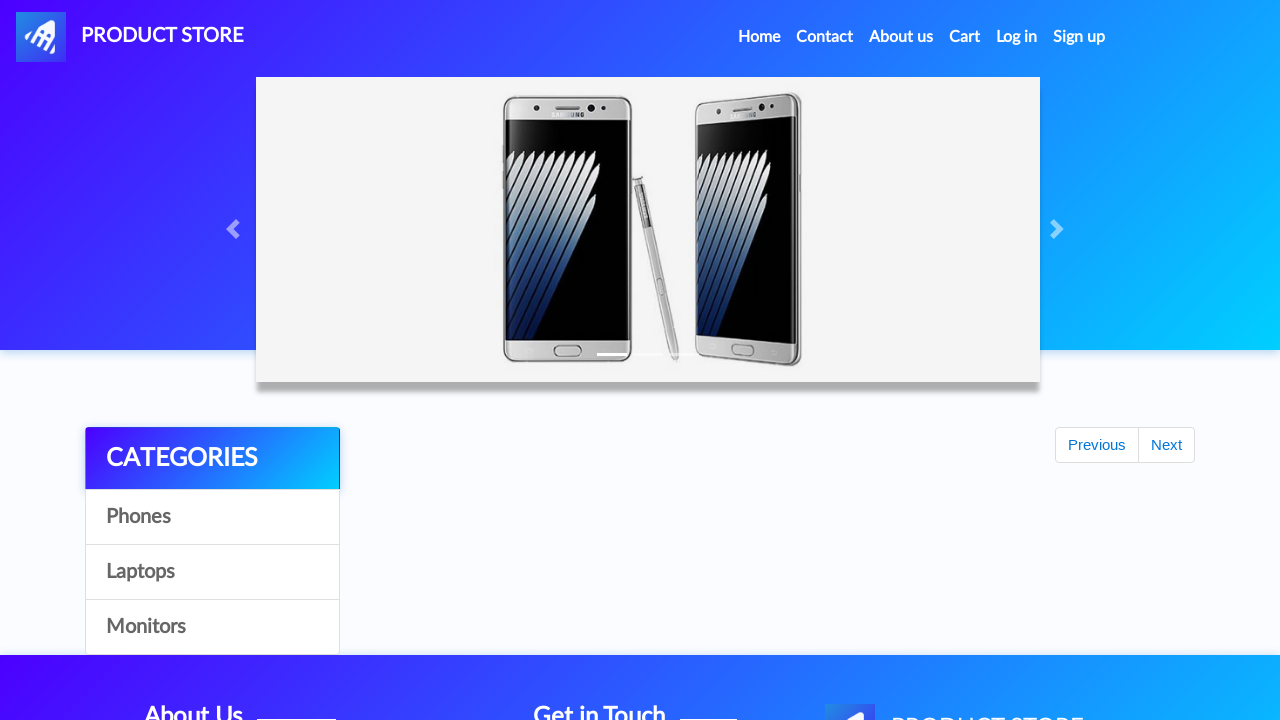

Clicked on Monitors category at (212, 627) on a:text('Monitors')
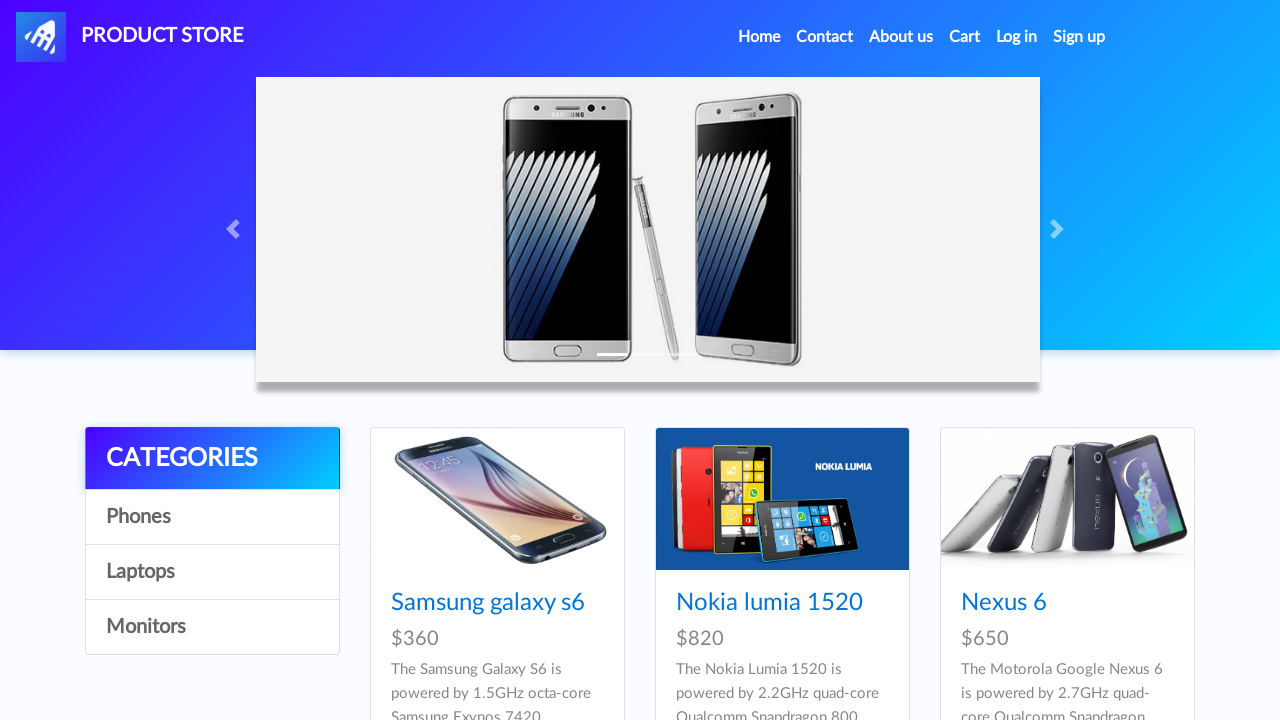

Clicked on ASUS Full HD product at (749, 603) on a:text('ASUS Full HD')
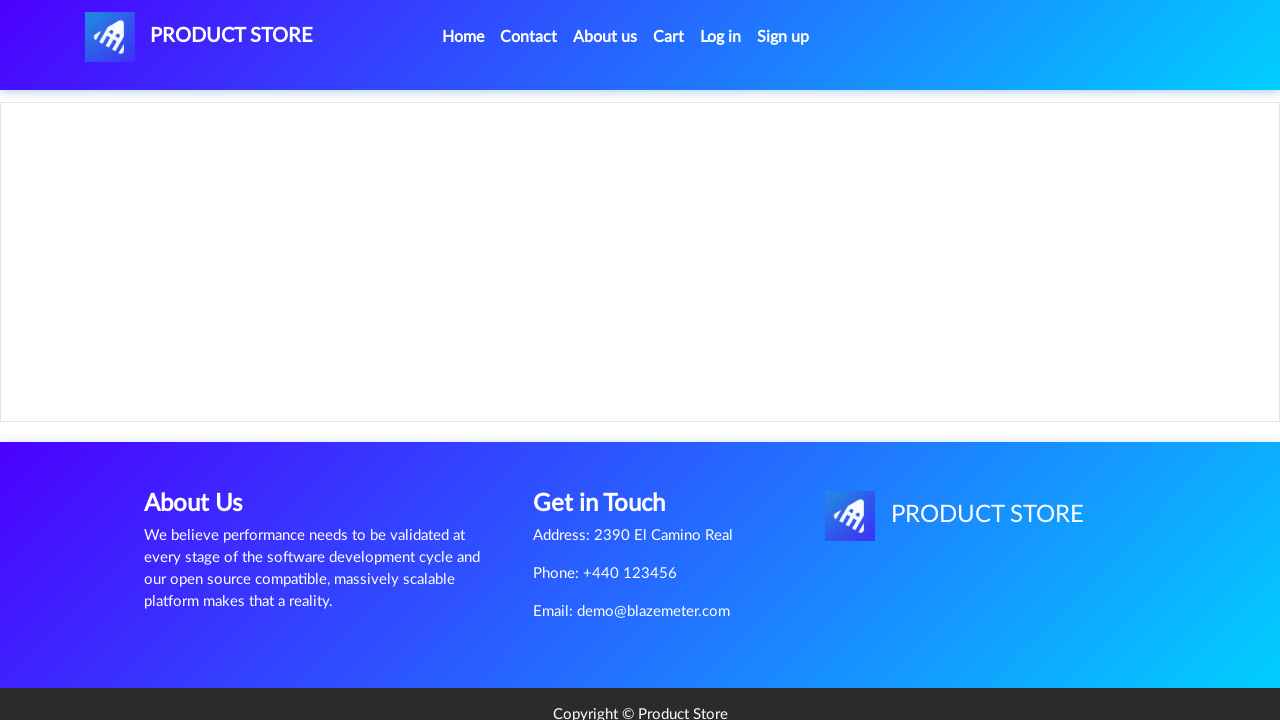

Clicked Add to cart button for ASUS Full HD at (610, 420) on a:text('Add to cart')
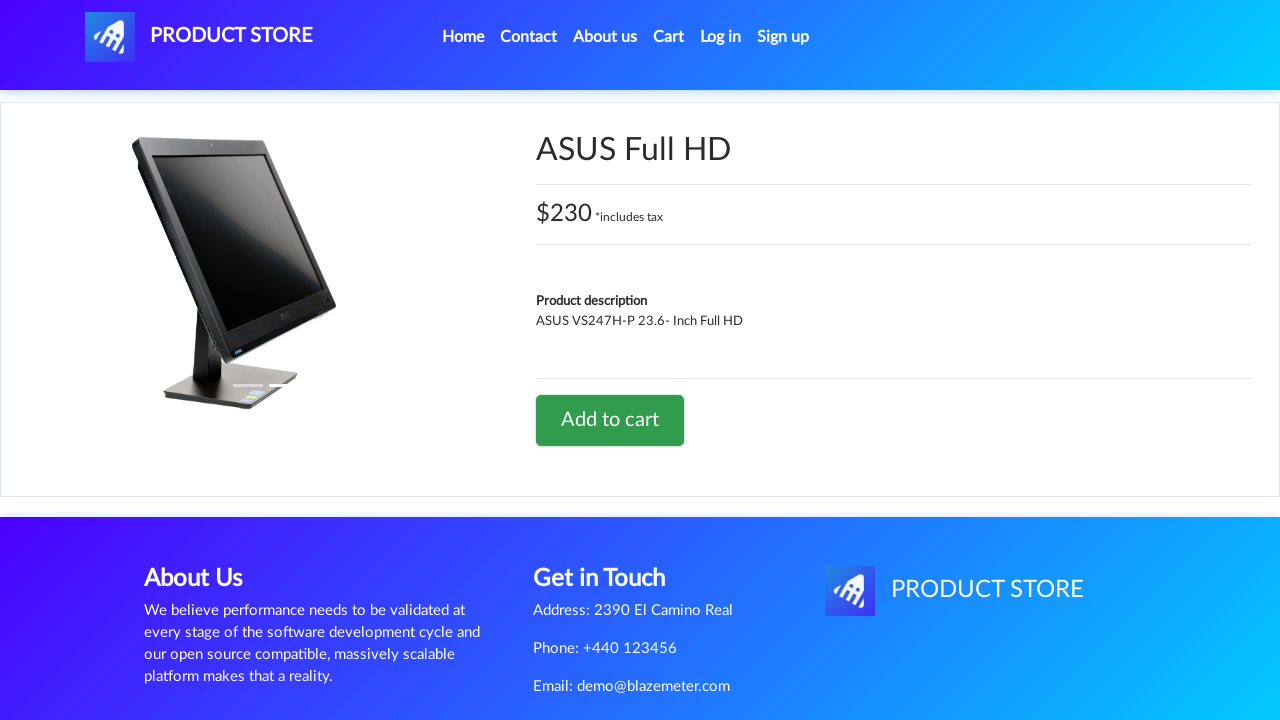

Alert dialog accepted for ASUS Full HD
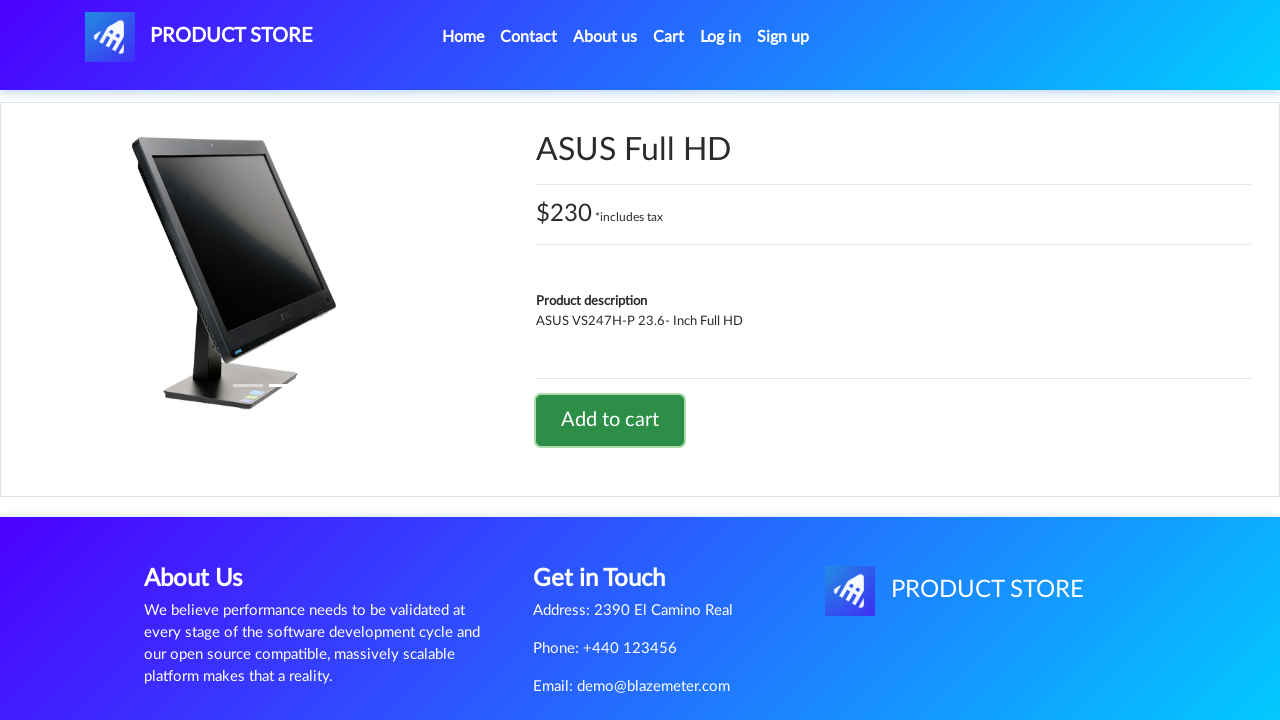

Navigated to Cart at (669, 37) on a:has-text('Cart')
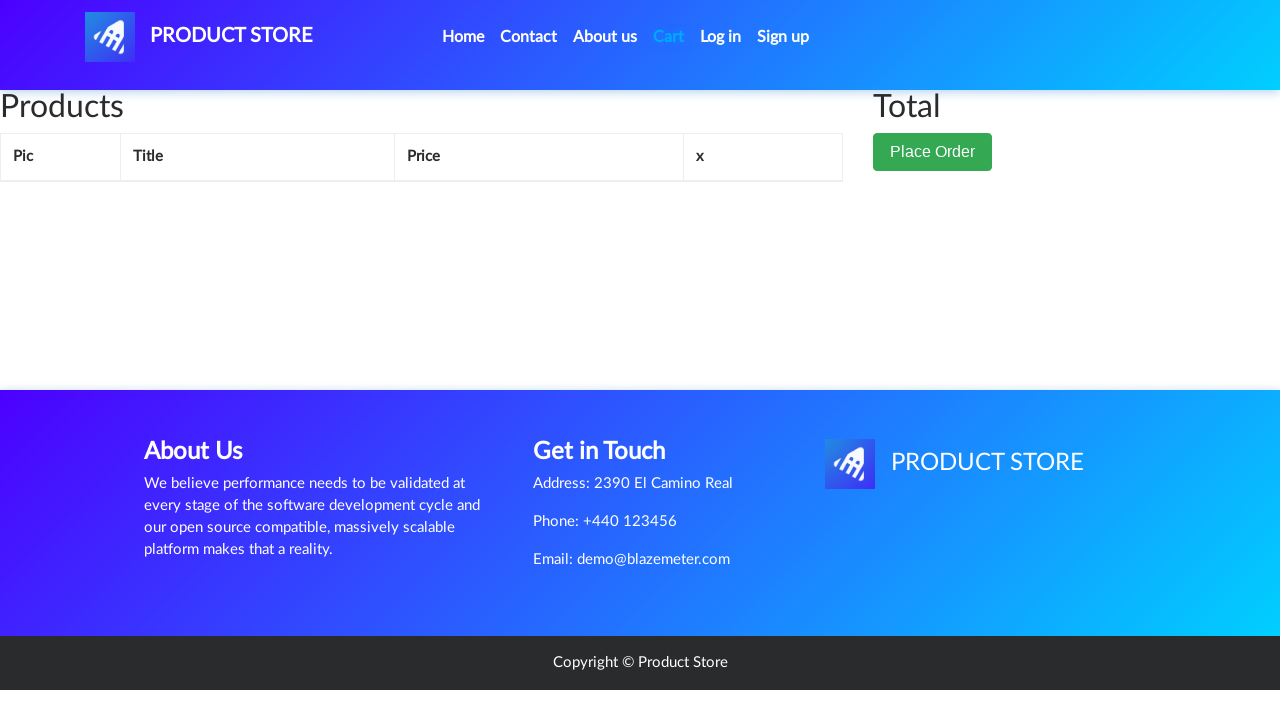

Navigated back to Home at (463, 37) on a:has-text('Home')
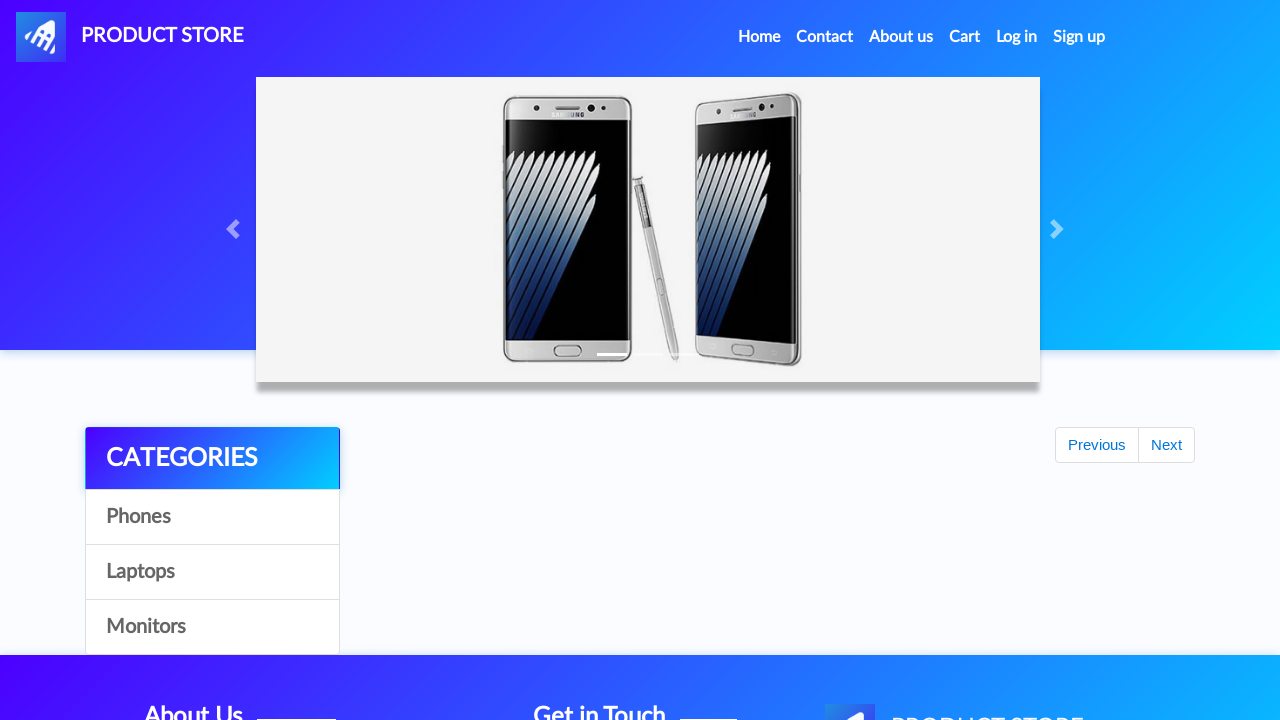

Clicked on Phones category at (212, 517) on a:text('Phones')
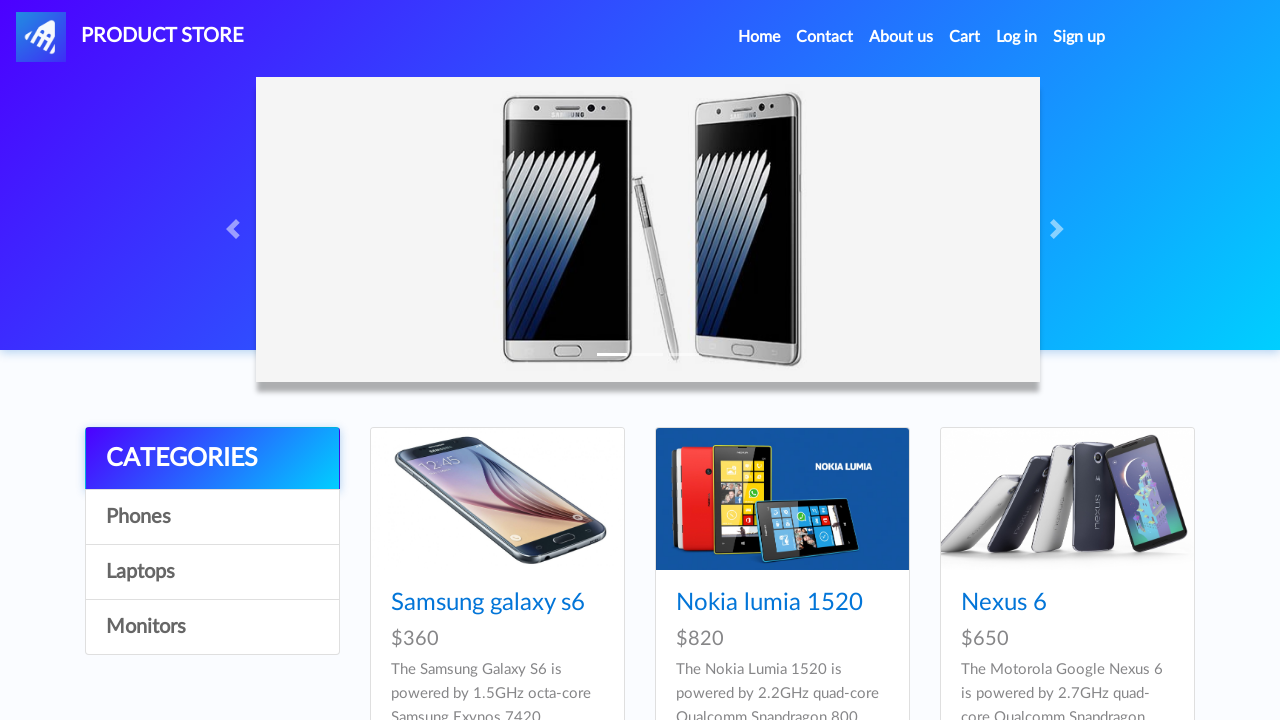

Clicked on Samsung galaxy s6 product at (488, 603) on a:text('Samsung galaxy s6')
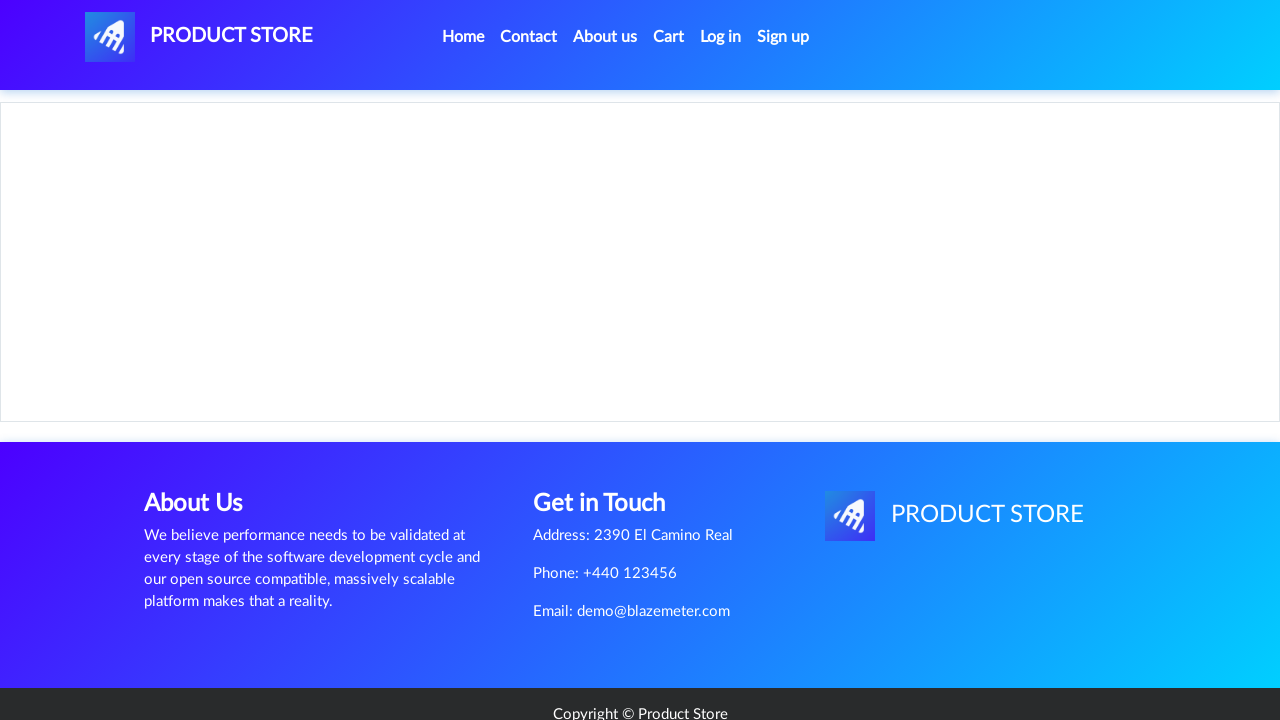

Clicked Add to cart button for Samsung galaxy s6 at (610, 440) on a:text('Add to cart')
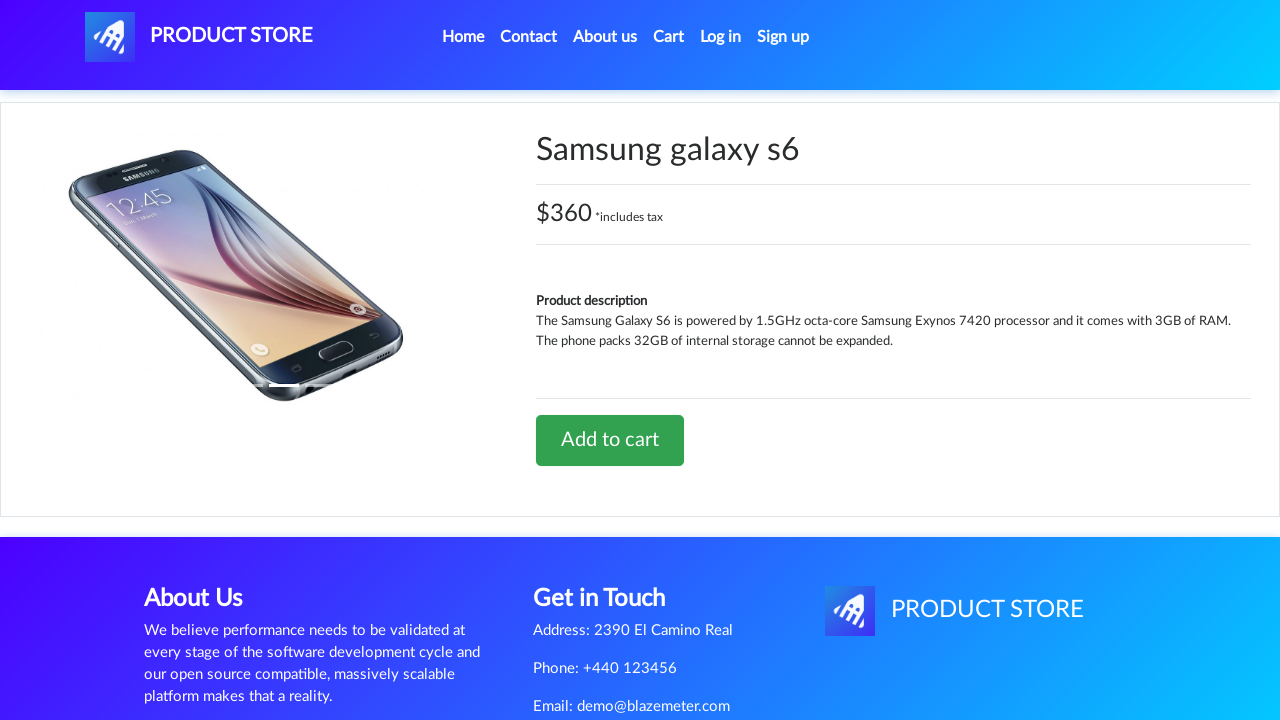

Alert dialog accepted for Samsung galaxy s6
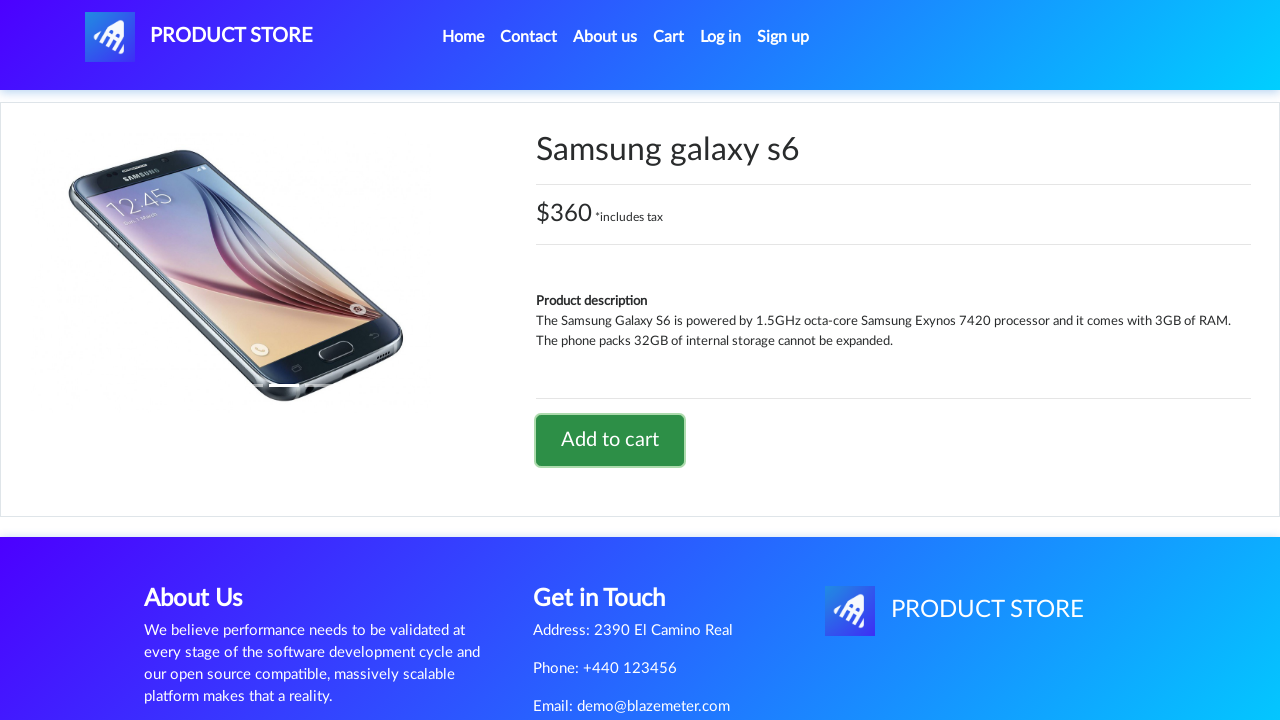

Navigated to Cart at (669, 37) on a:has-text('Cart')
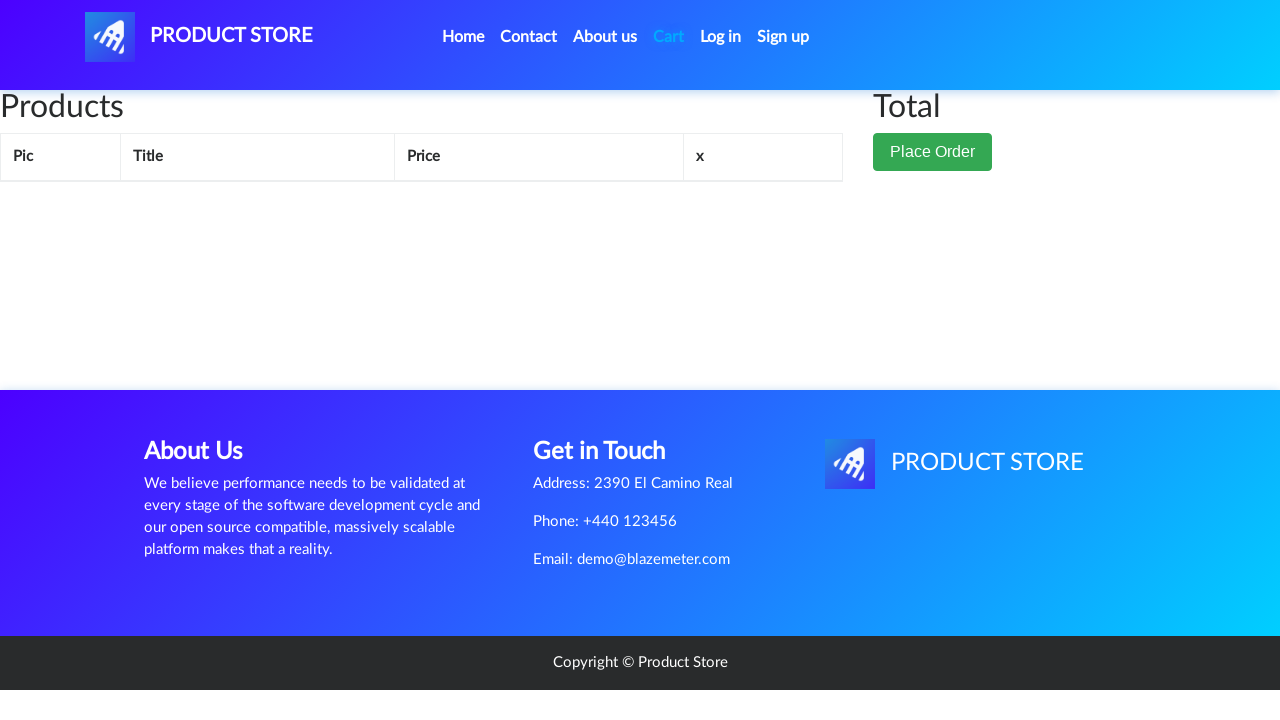

Navigated back to Home at (463, 37) on a:has-text('Home')
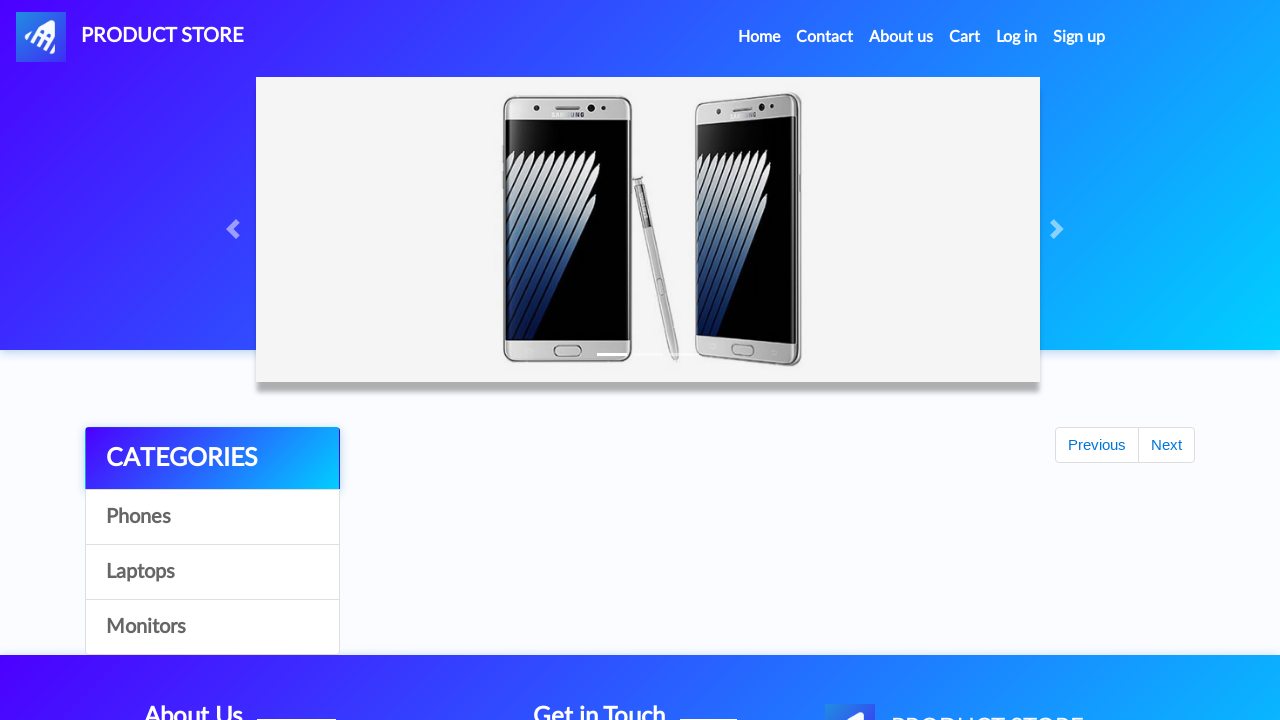

Clicked on Phones category at (212, 517) on a:text('Phones')
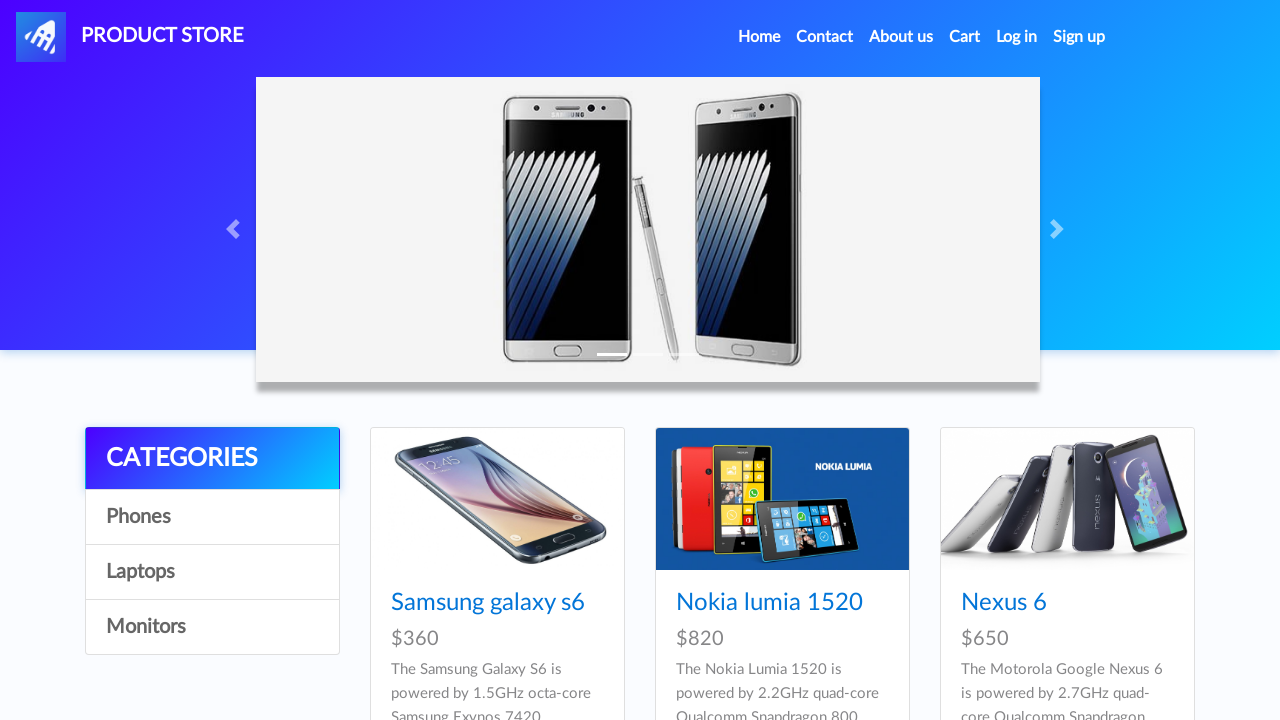

Clicked on Iphone 6 32gb product at (752, 361) on a:text('Iphone 6 32gb')
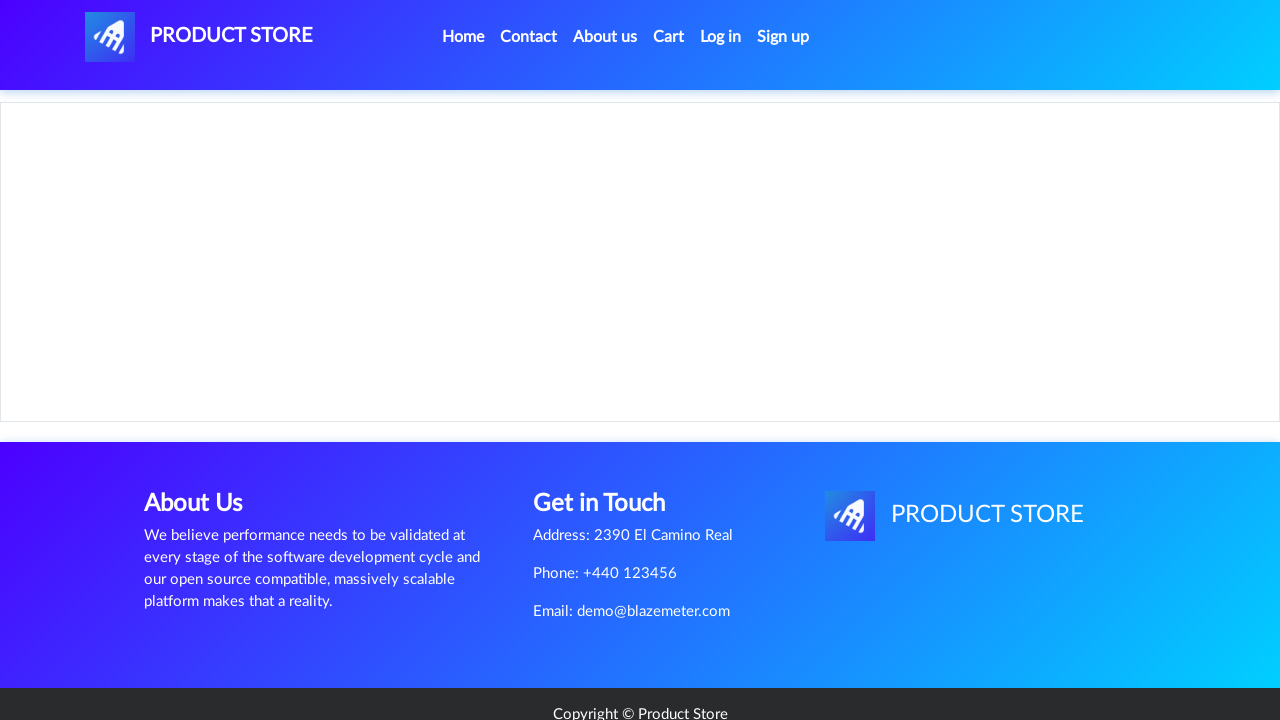

Clicked Add to cart button for Iphone 6 32gb at (610, 440) on a:text('Add to cart')
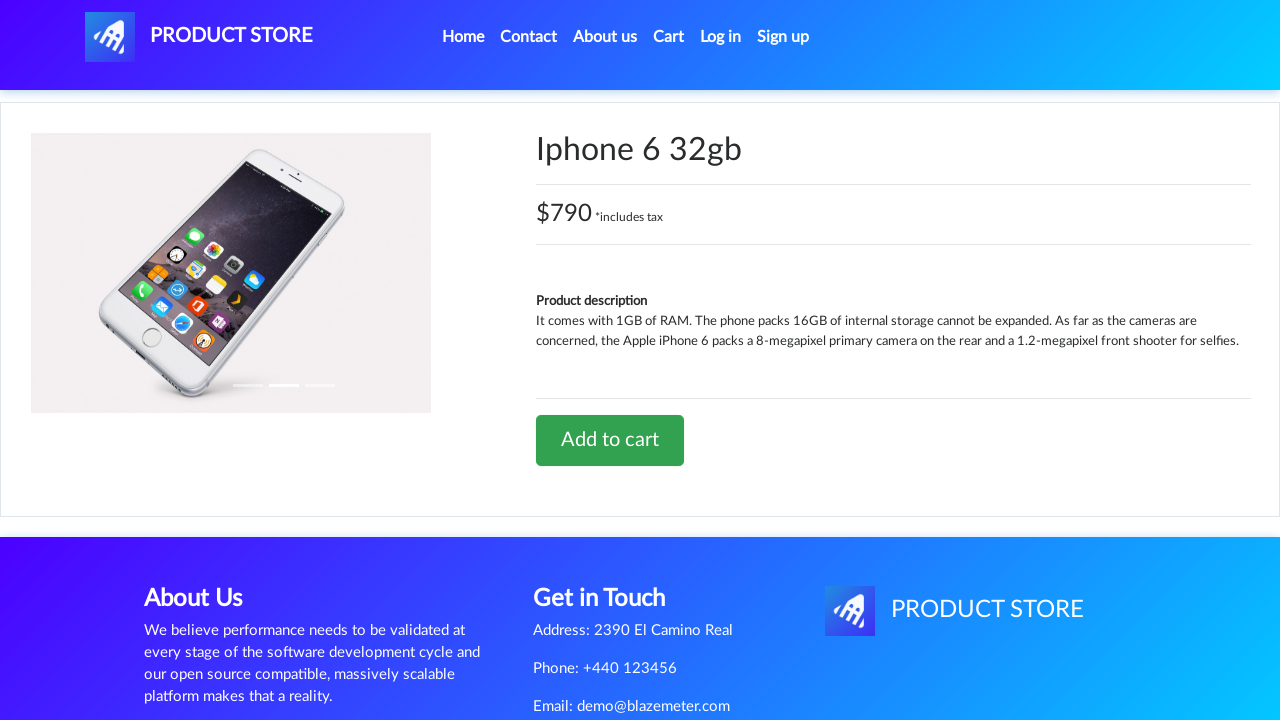

Alert dialog accepted for Iphone 6 32gb
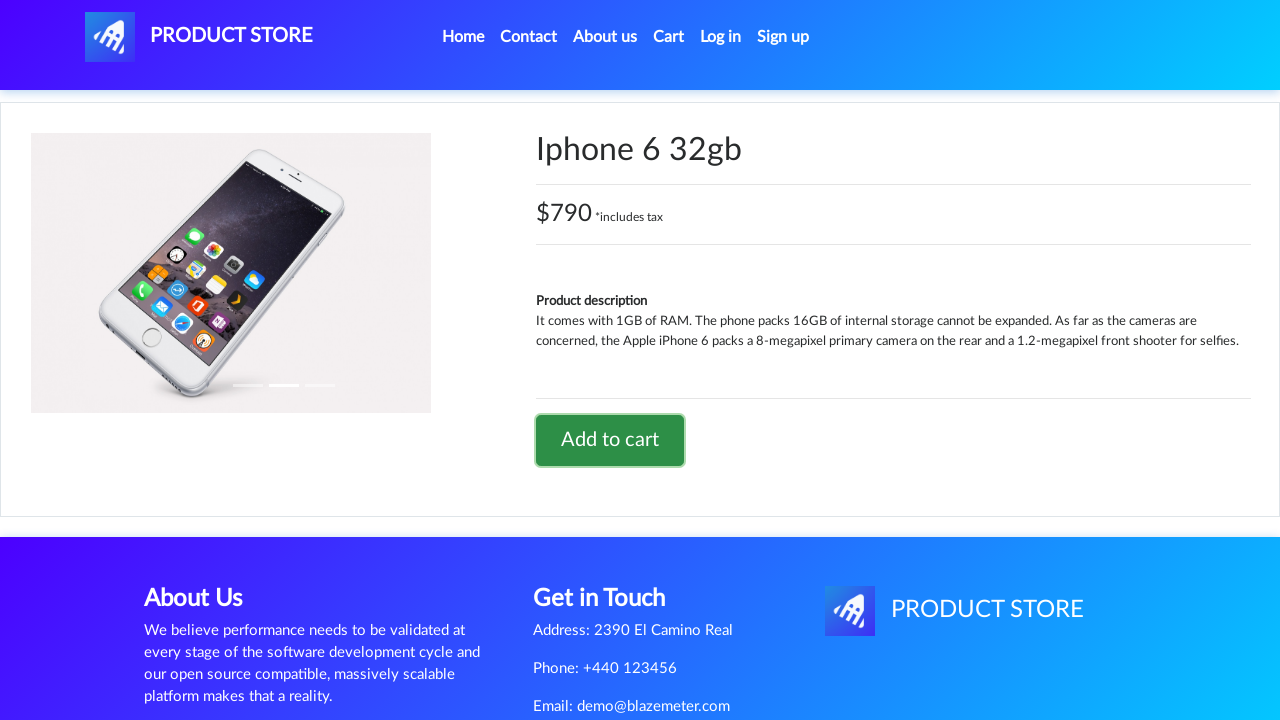

Navigated to Cart at (669, 37) on a:has-text('Cart')
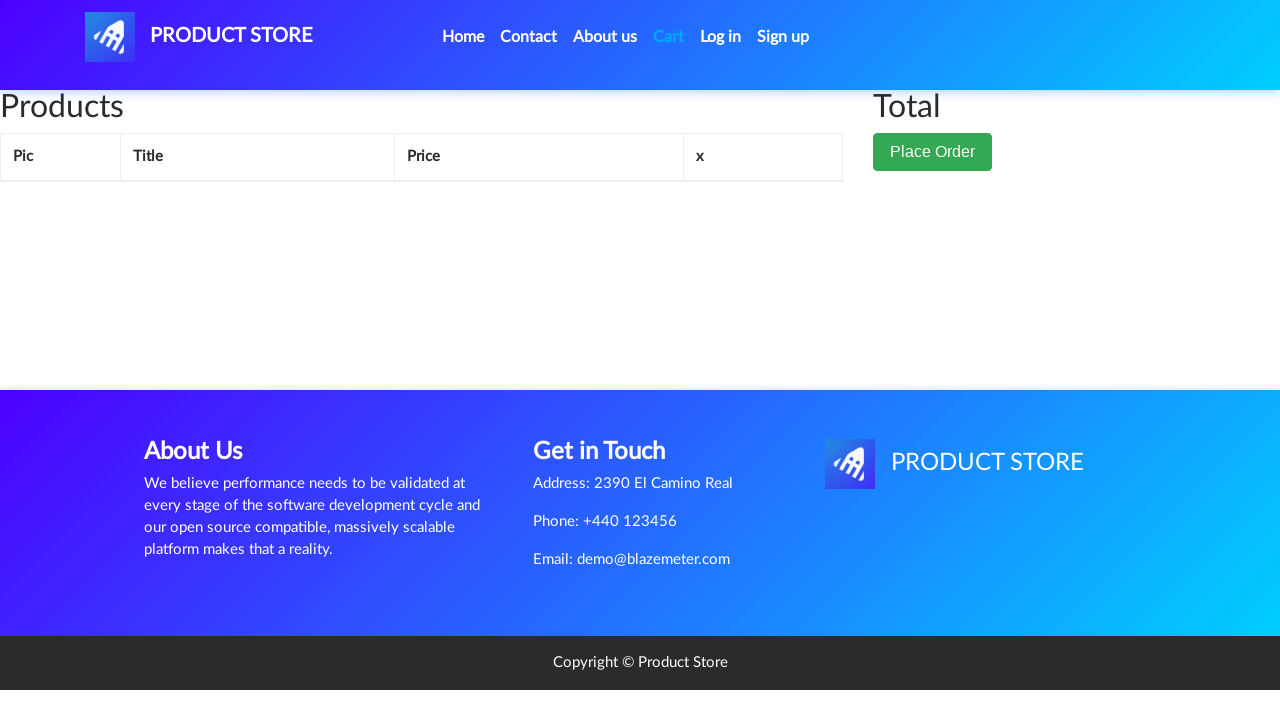

Navigated back to Home at (463, 37) on a:has-text('Home')
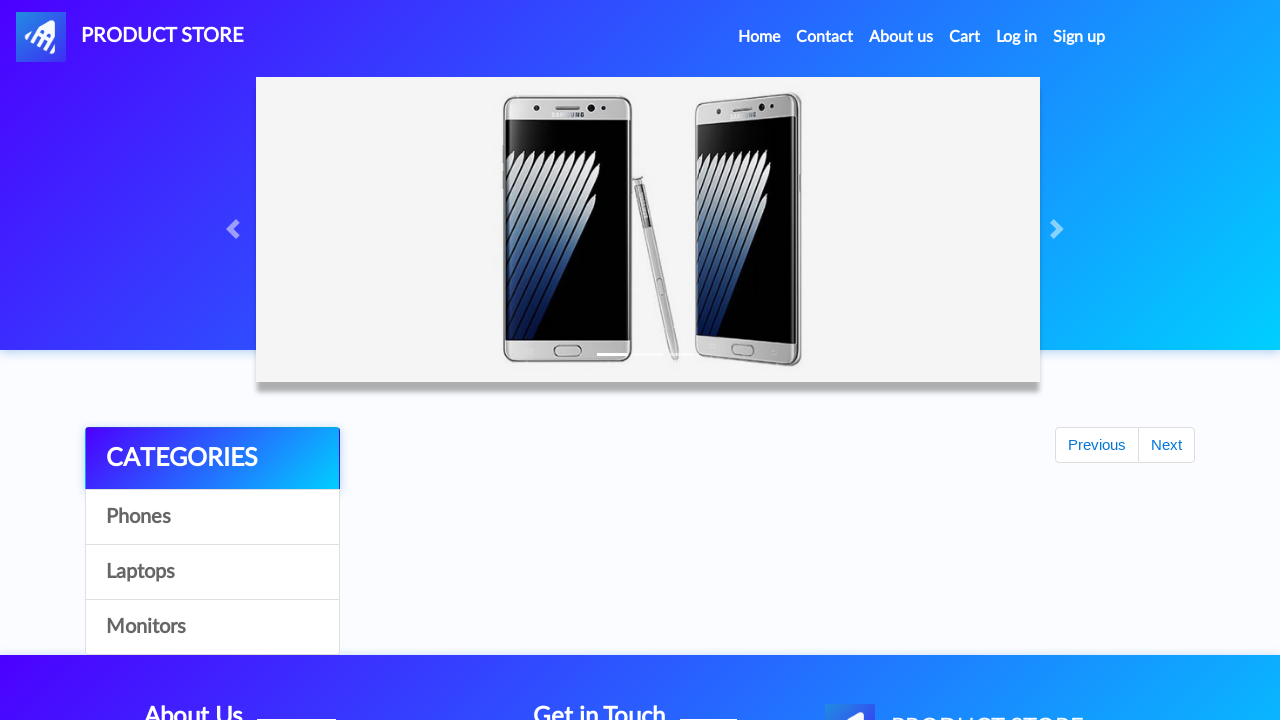

Clicked on Laptops category at (212, 572) on a:text('Laptops')
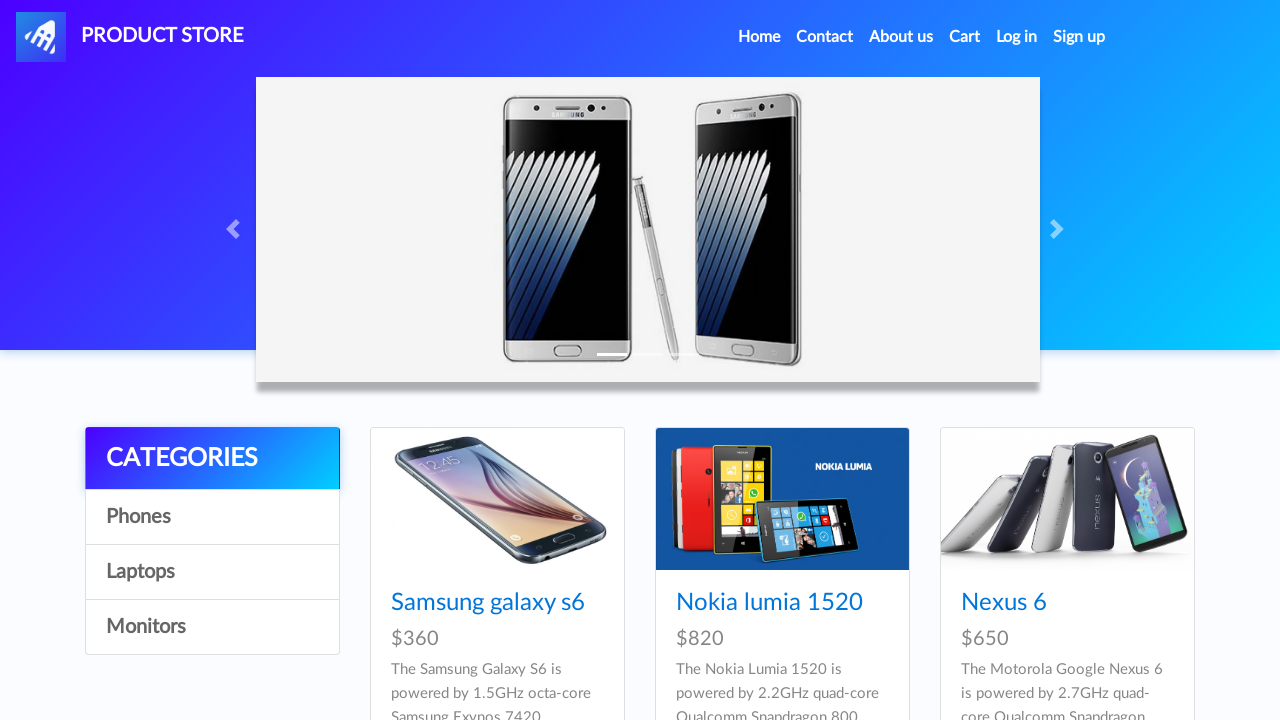

Clicked on Sony vaio i7 product at (739, 603) on a:text('Sony vaio i7')
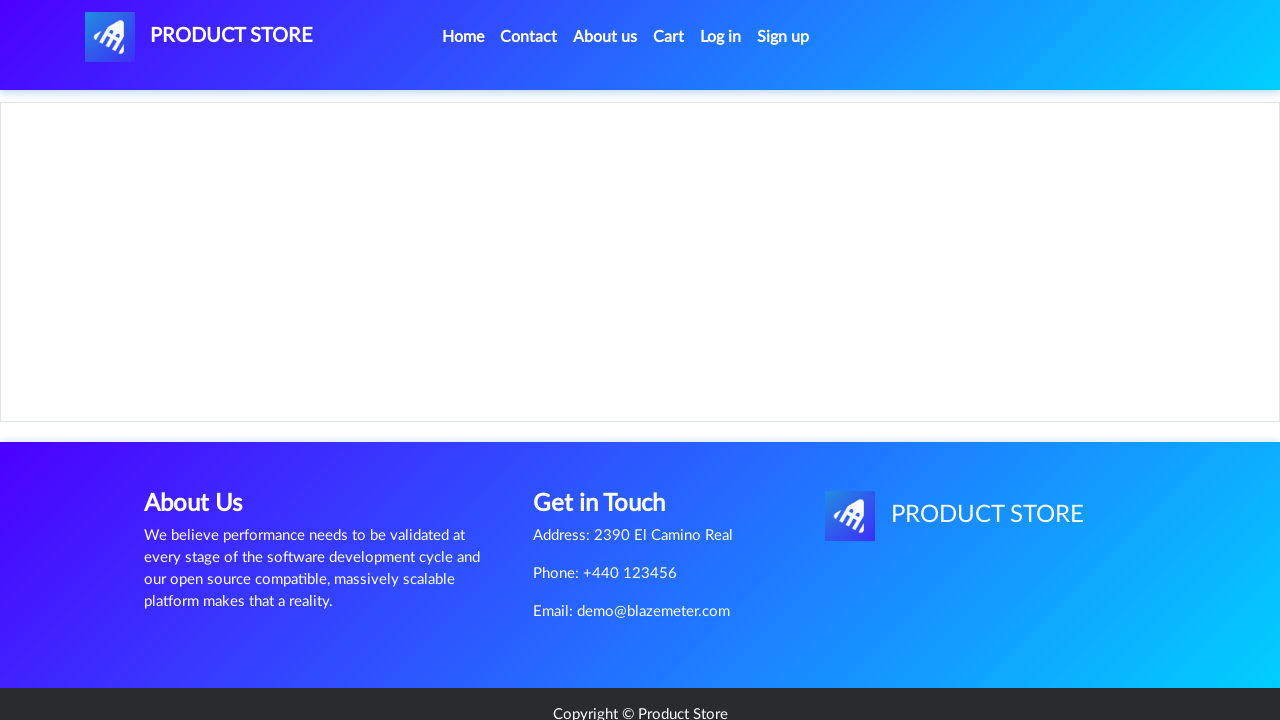

Clicked Add to cart button for Sony vaio i7 at (610, 460) on a:text('Add to cart')
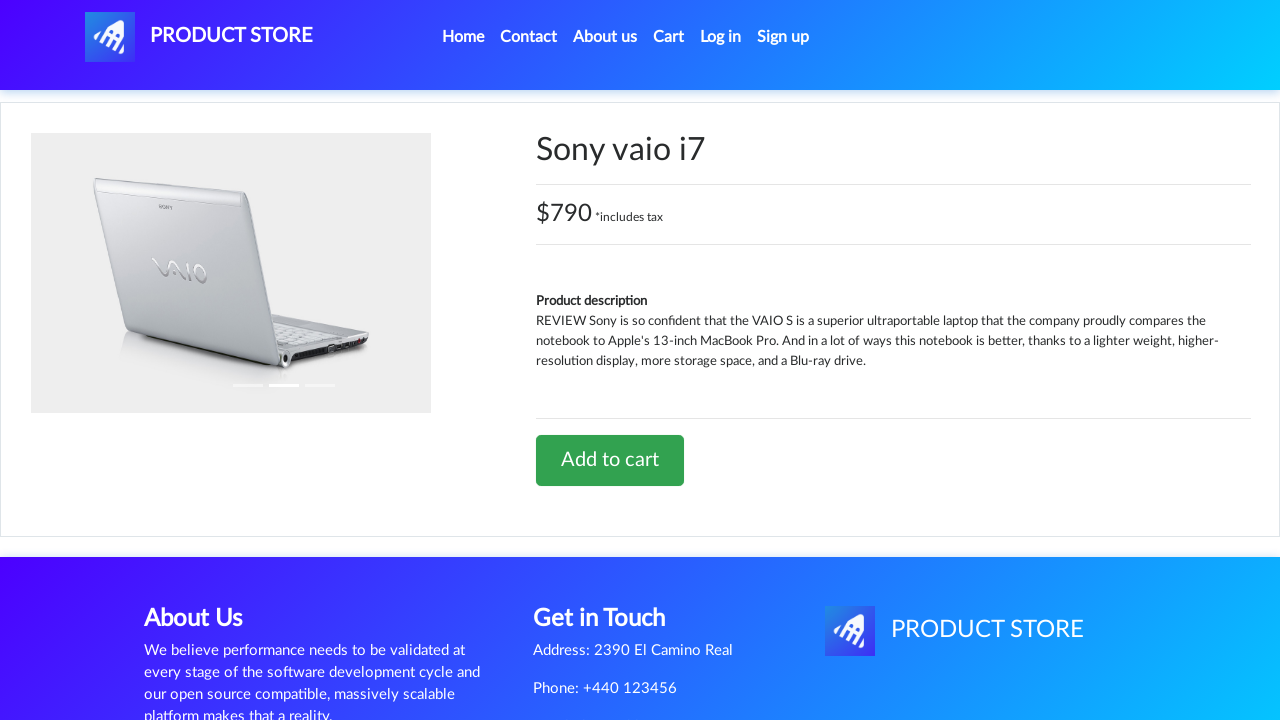

Alert dialog accepted for Sony vaio i7
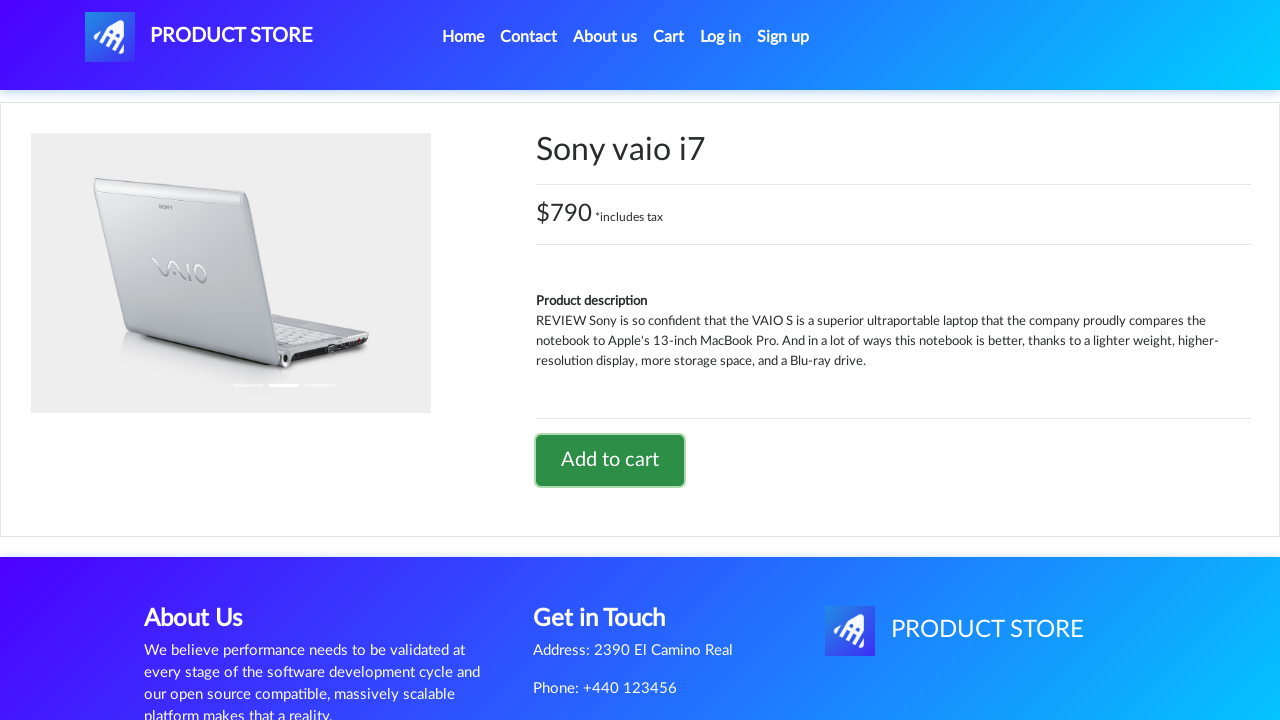

Navigated to Cart at (669, 37) on a:has-text('Cart')
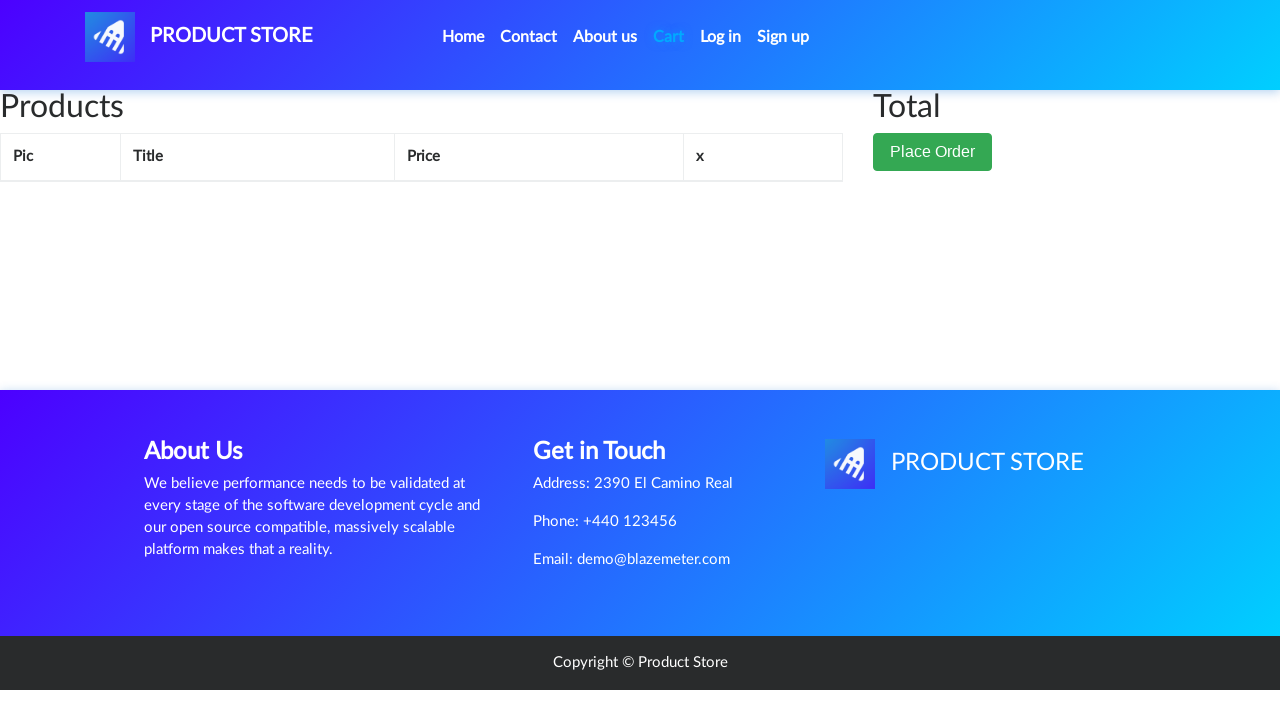

Navigated back to Home at (463, 37) on a:has-text('Home')
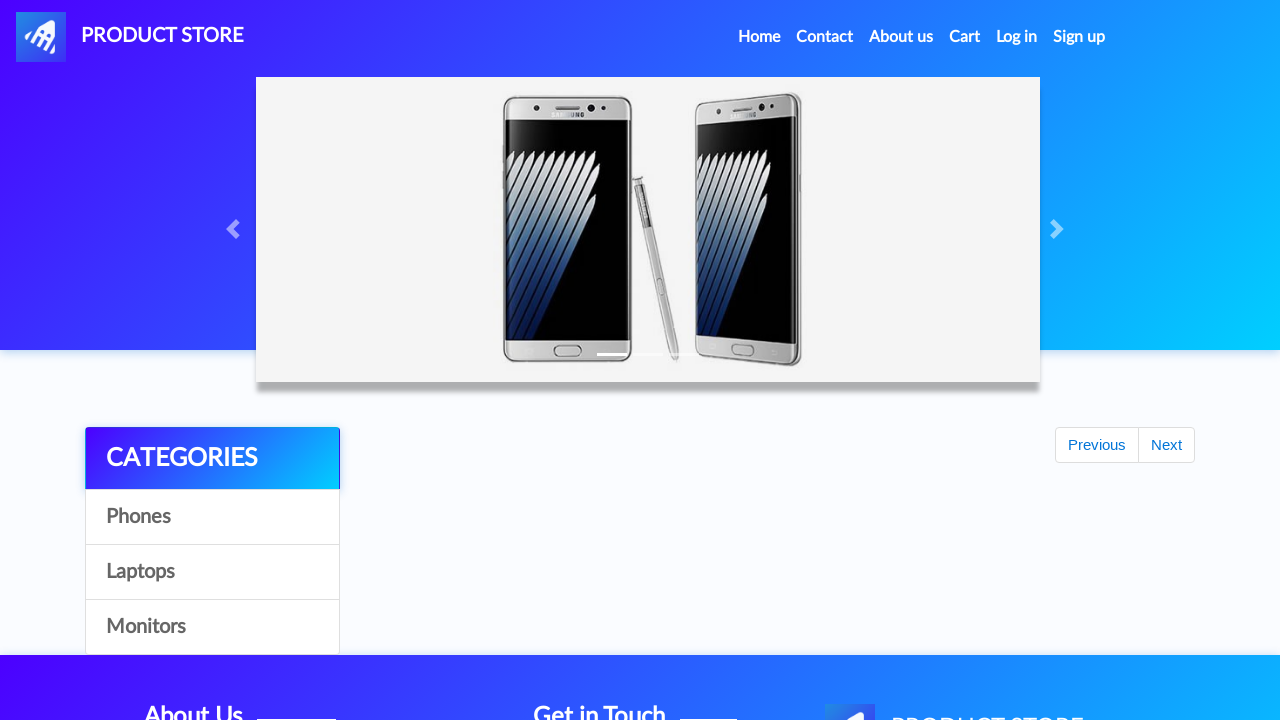

Clicked on Laptops category at (212, 572) on a:text('Laptops')
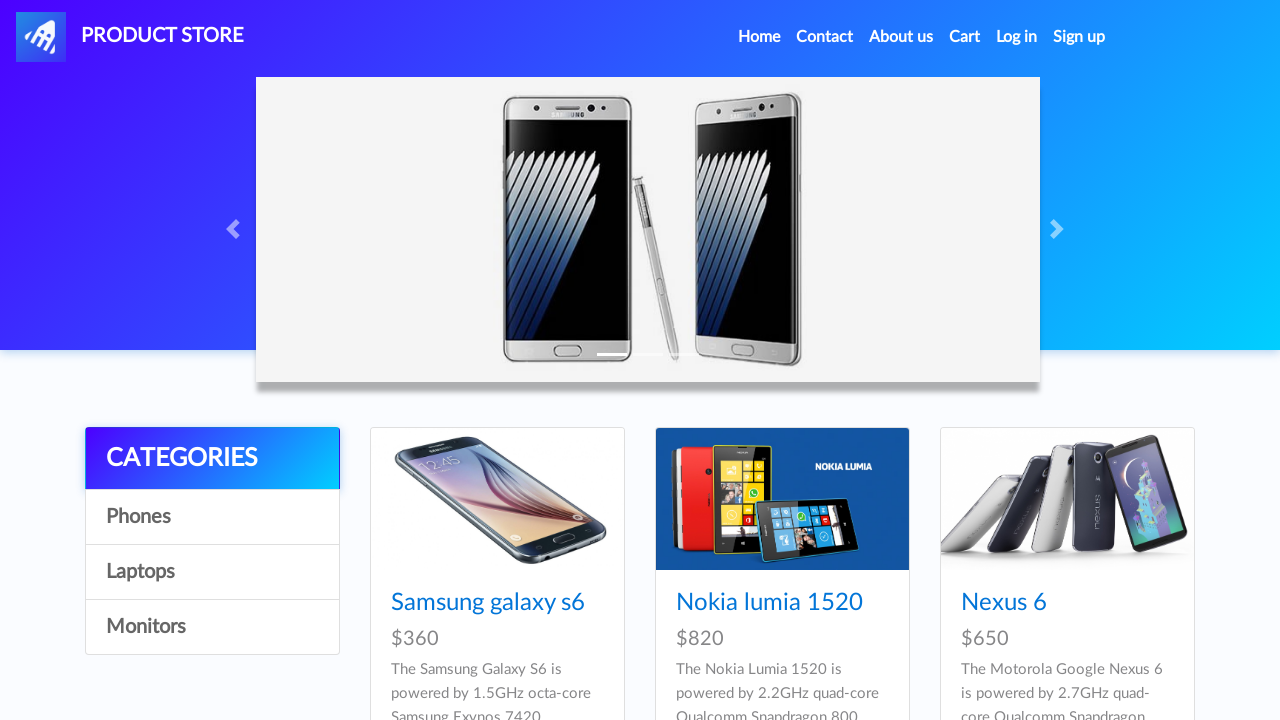

Clicked on MacBook Pro product at (1033, 361) on a:text('MacBook Pro')
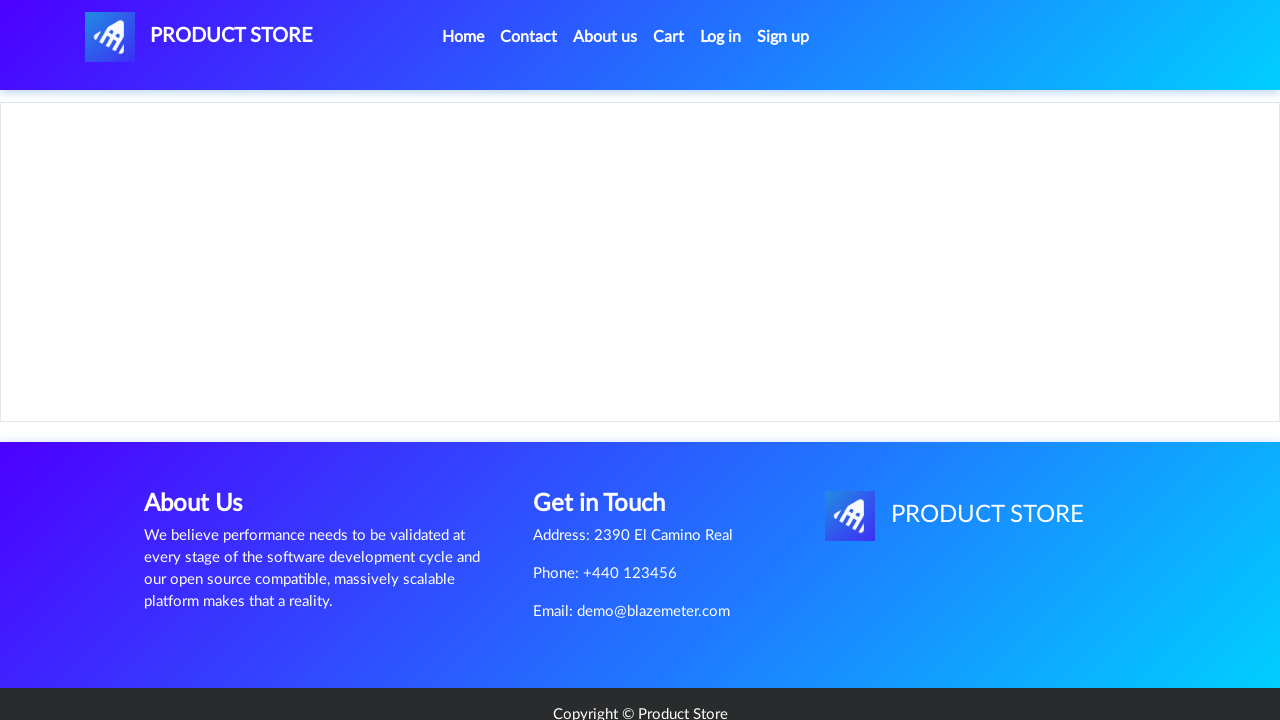

Clicked Add to cart button for MacBook Pro at (610, 440) on a:text('Add to cart')
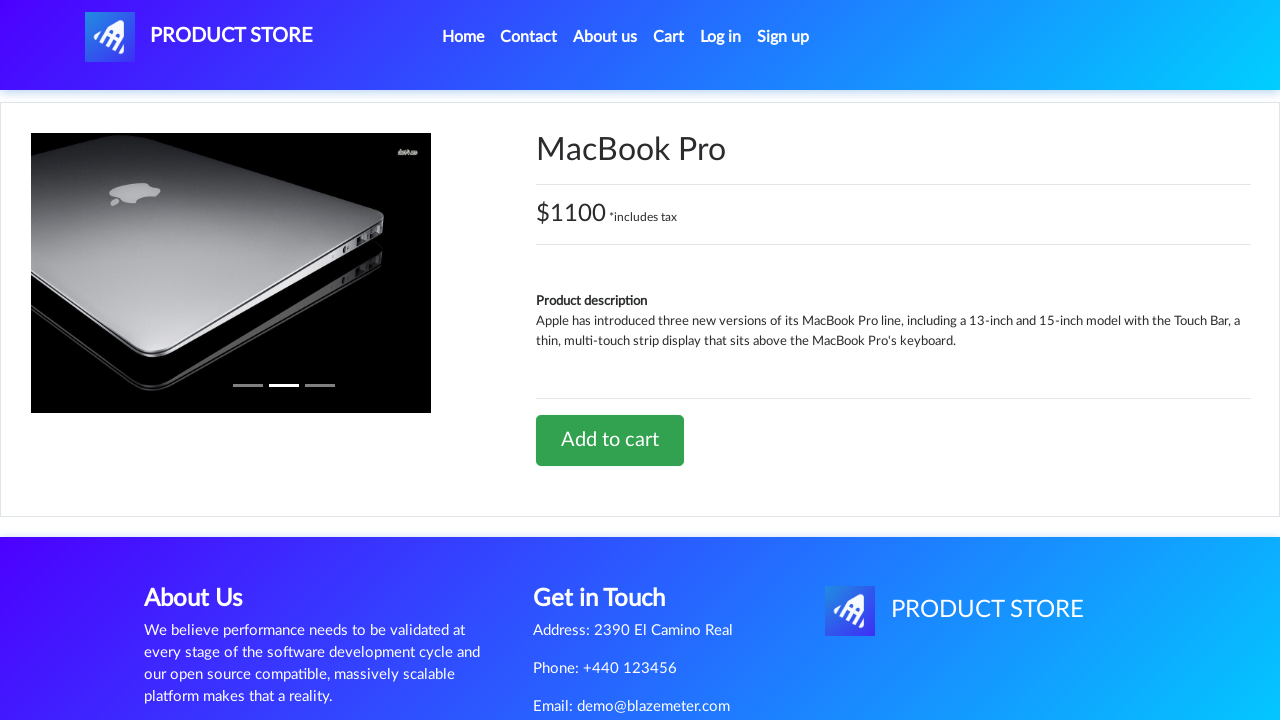

Alert dialog accepted for MacBook Pro
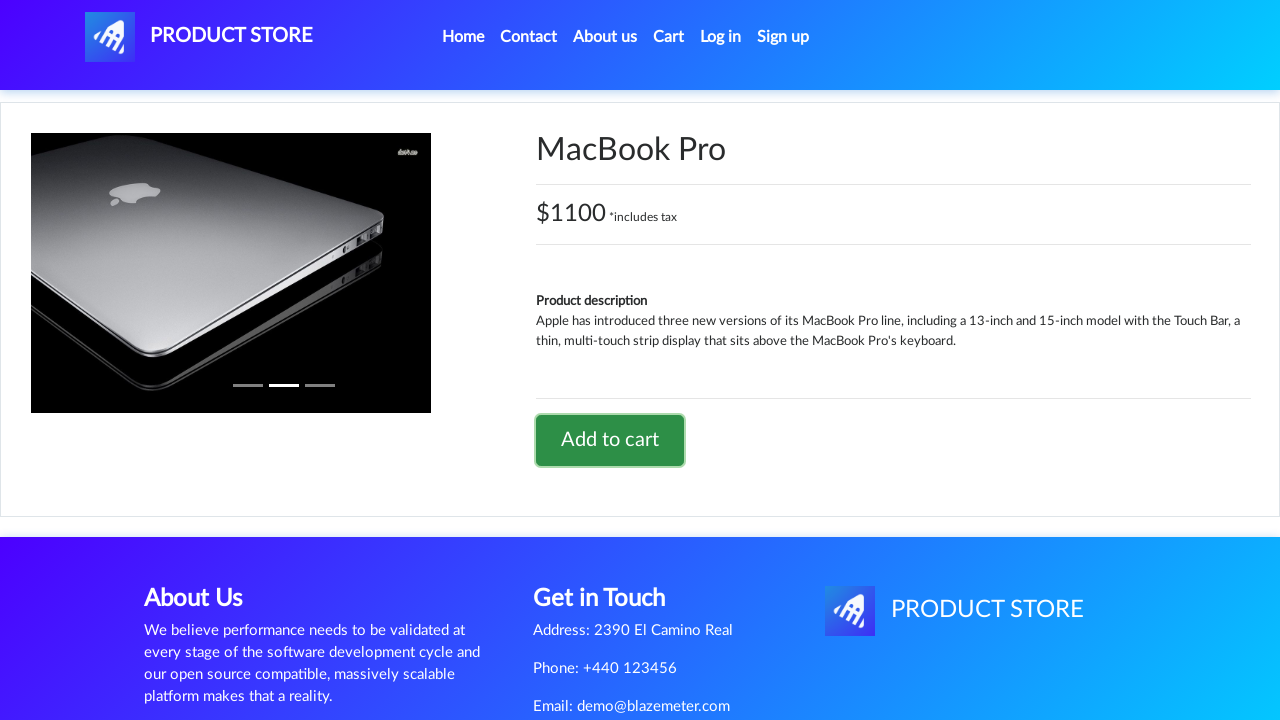

Navigated to Cart at (669, 37) on a:has-text('Cart')
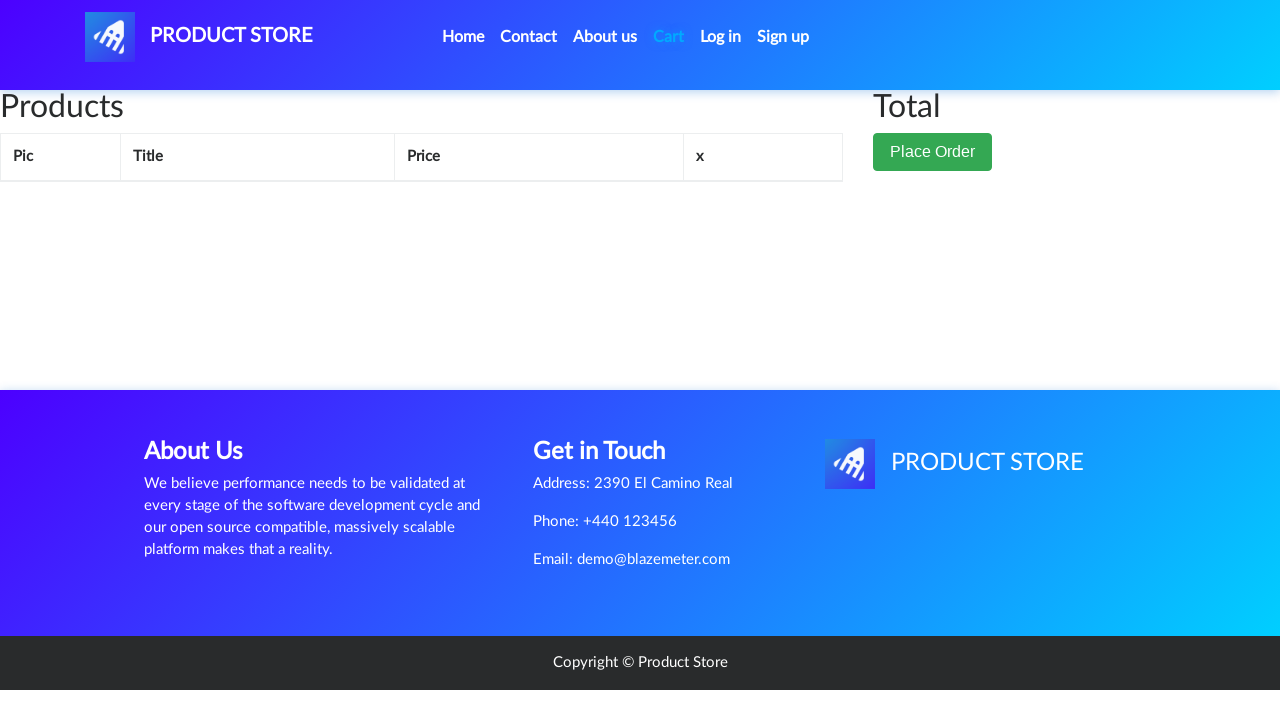

Navigated back to Home at (463, 37) on a:has-text('Home')
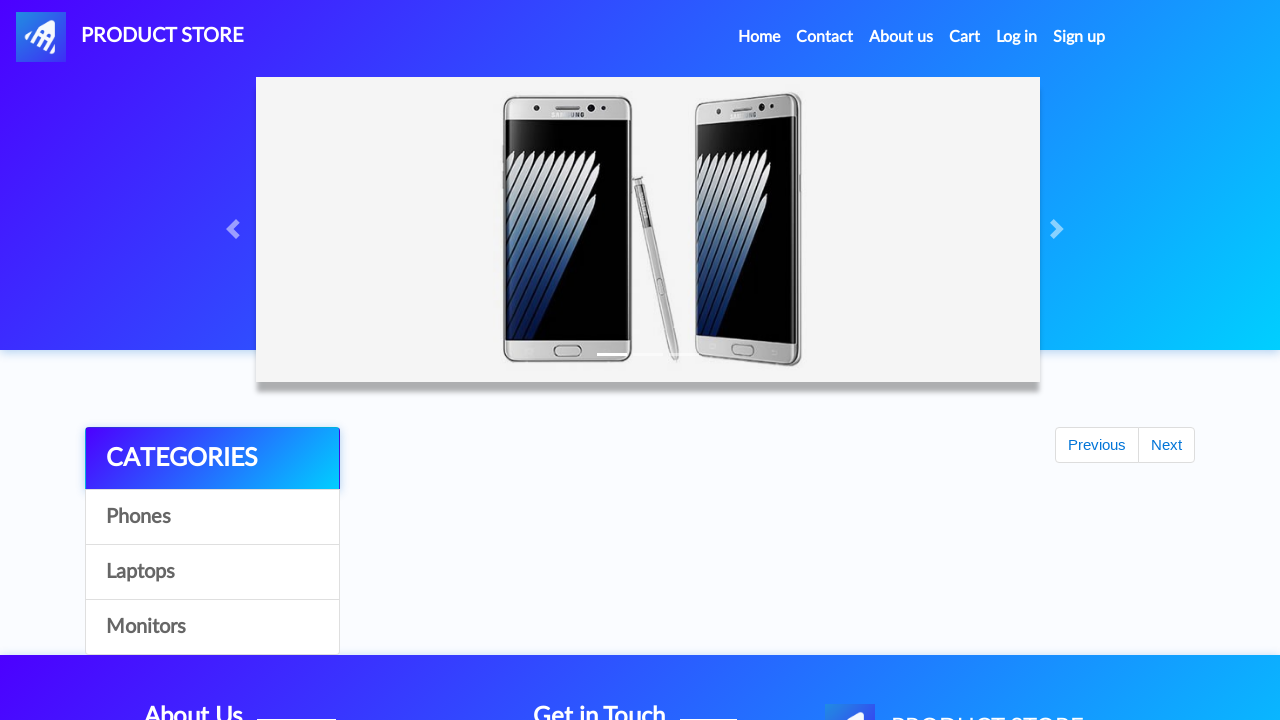

Clicked on cart icon to view cart at (965, 37) on #cartur
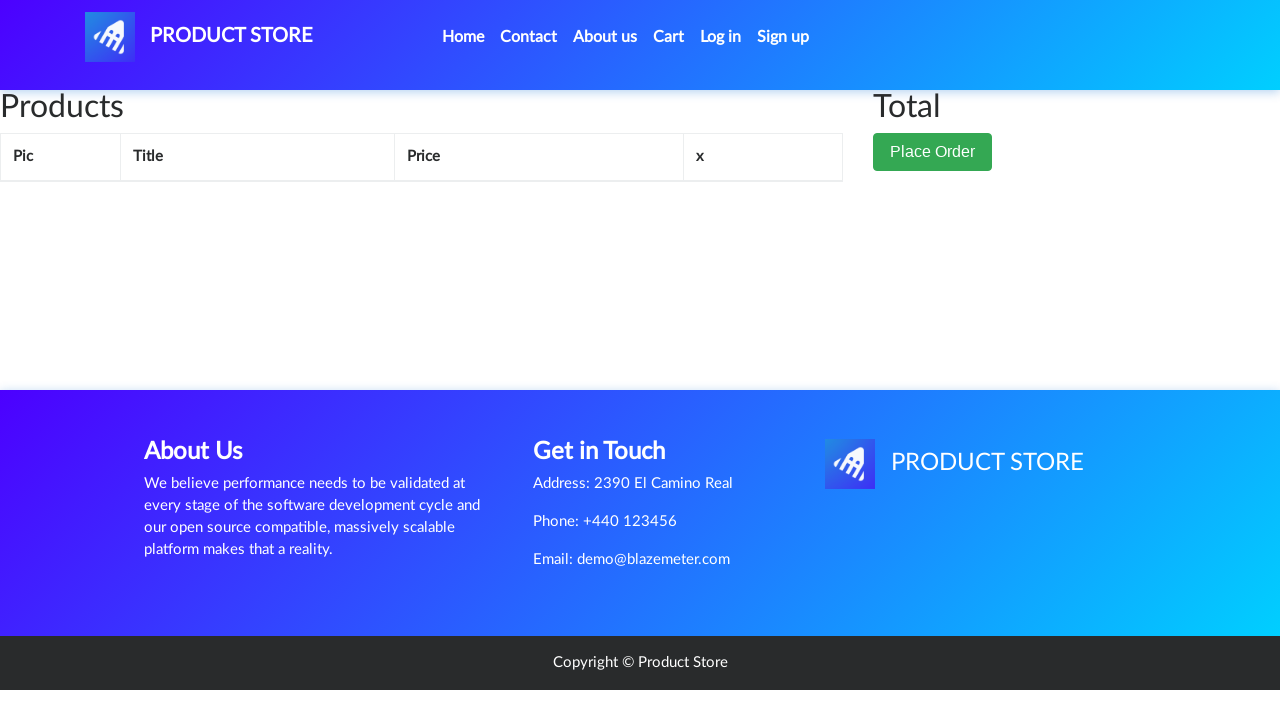

Located Delete button for Apple monitor 24
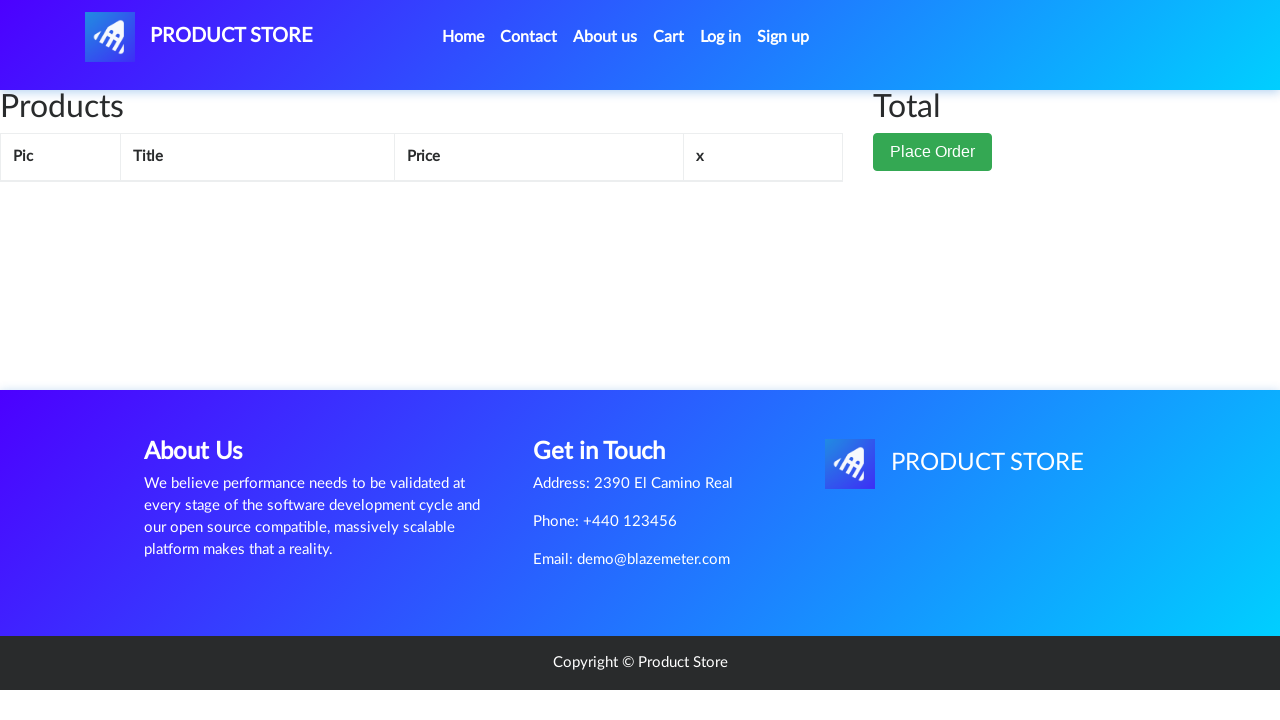

Clicked Delete button to remove Apple monitor 24 from cart at (699, 205) on xpath=//td[contains(text(), 'Apple monitor 24')]/following-sibling::td/a[contain
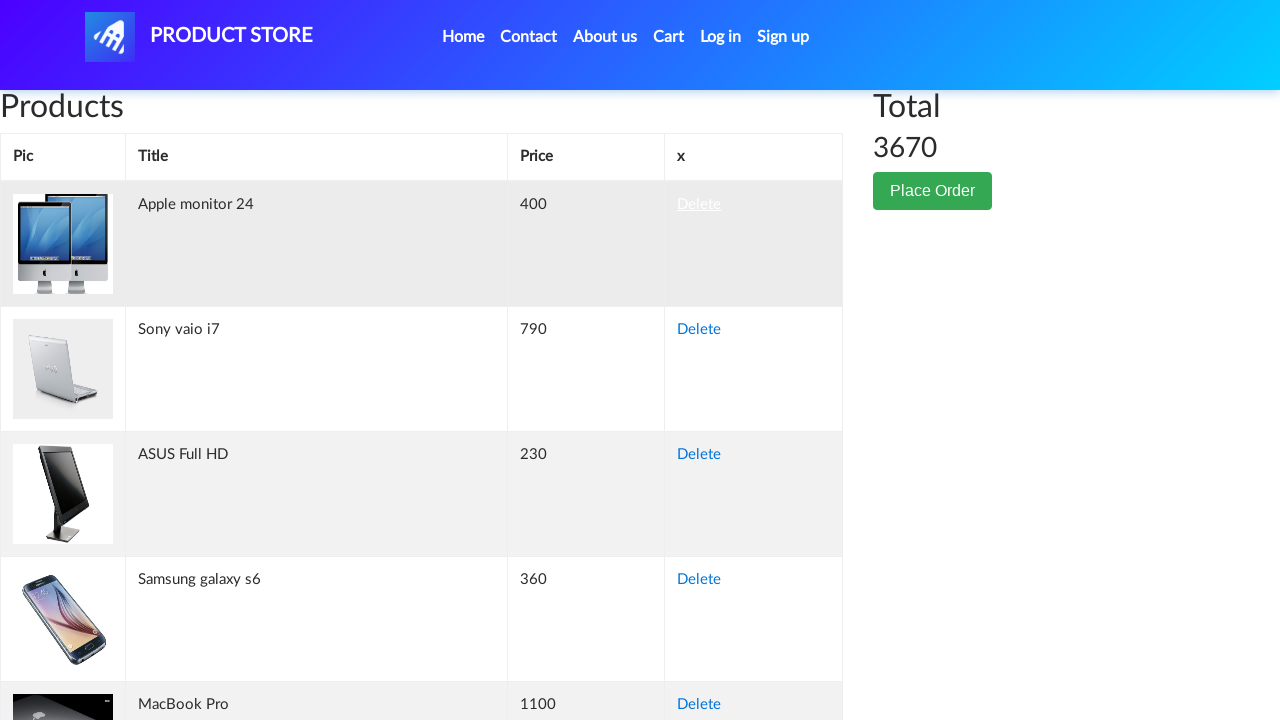

Located Delete button for Samsung galaxy s6
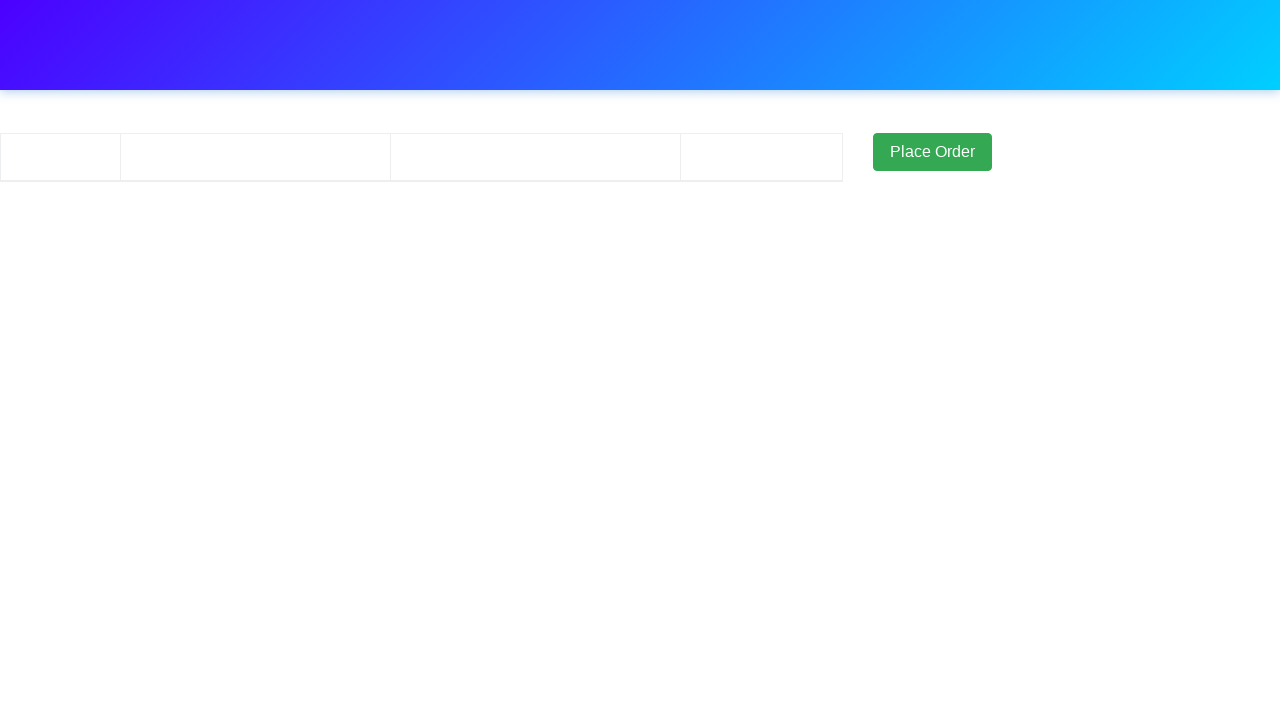

Located Delete button for Sony vaio i7
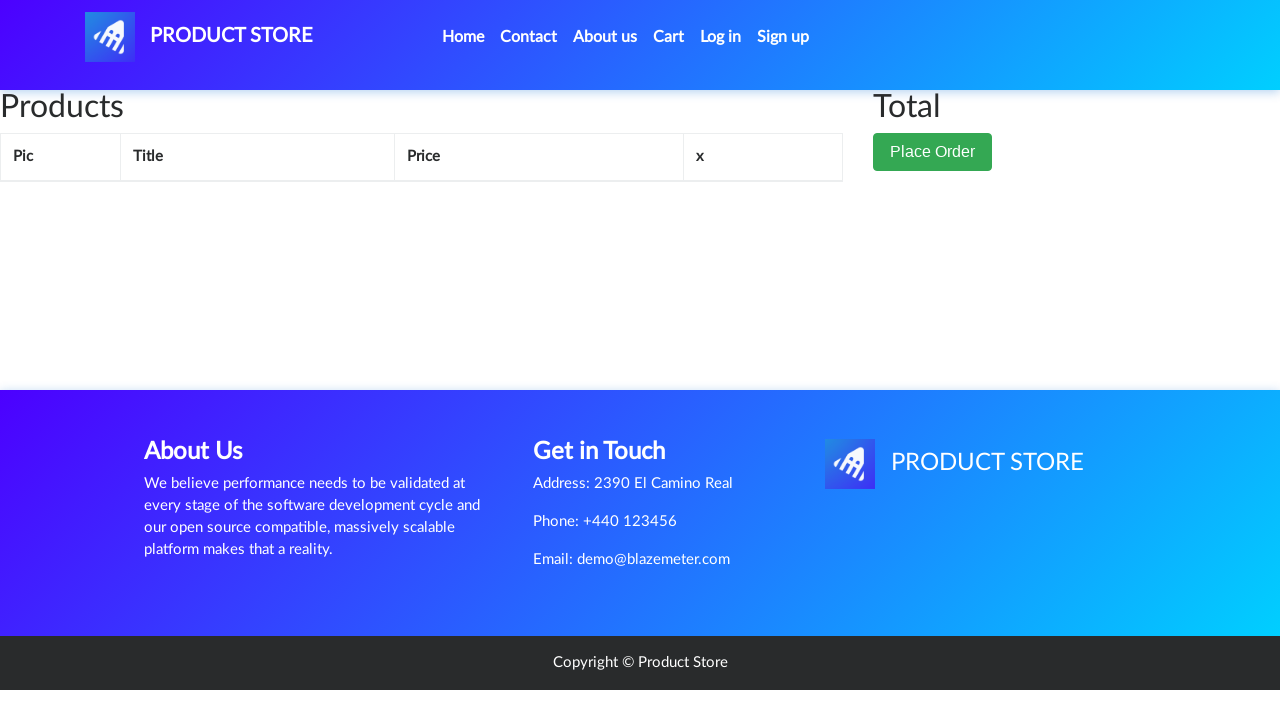

Clicked Delete button to remove Sony vaio i7 from cart at (699, 205) on xpath=//td[contains(text(), 'Sony vaio i7')]/following-sibling::td/a[contains(te
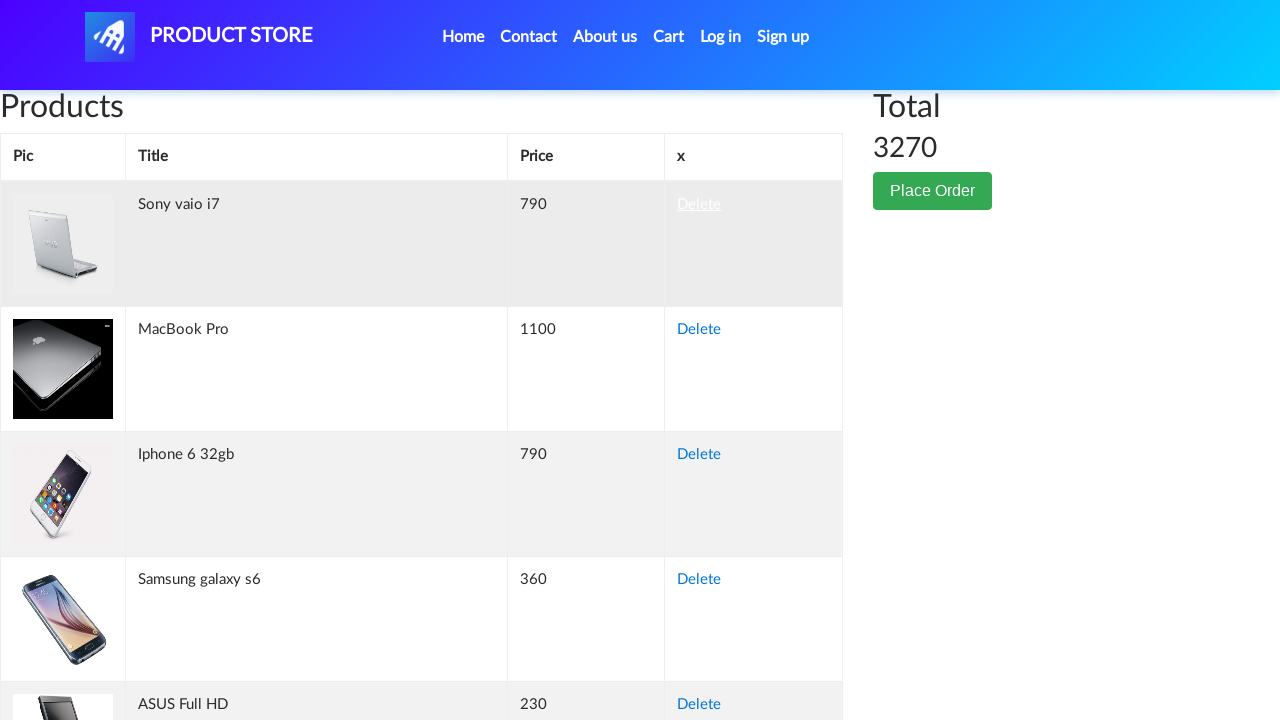

Verified total price is displayed in cart
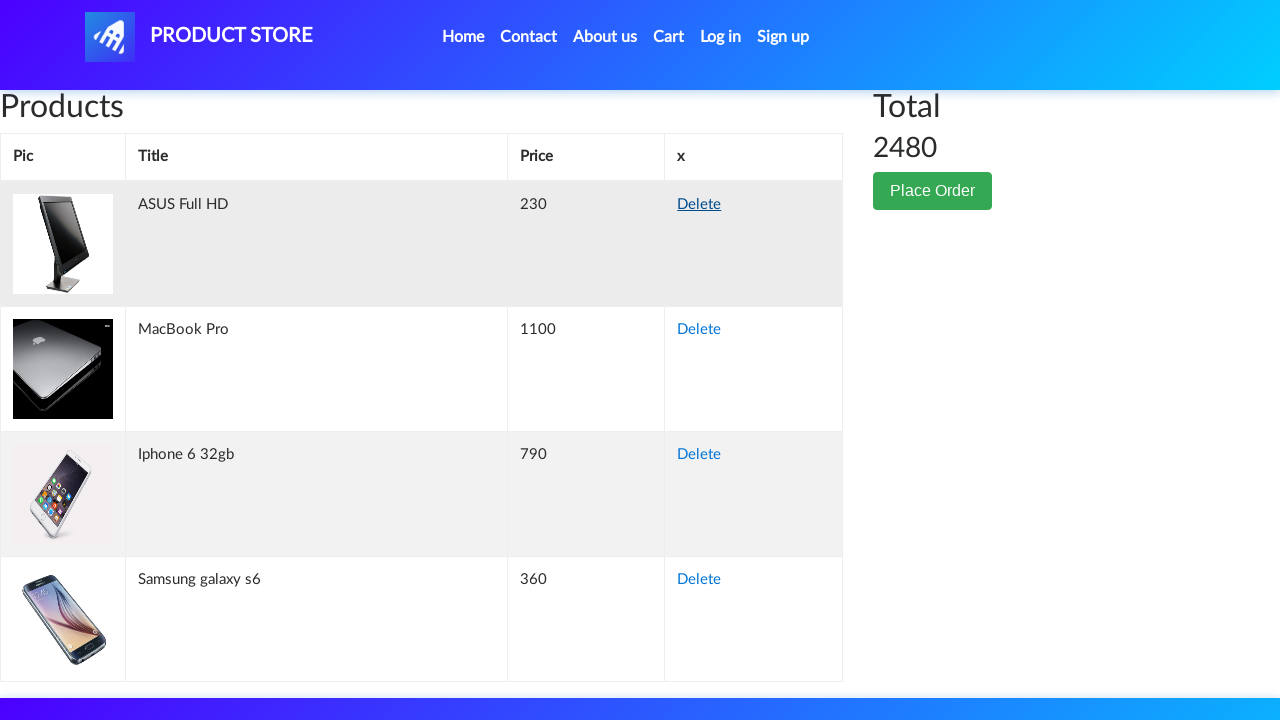

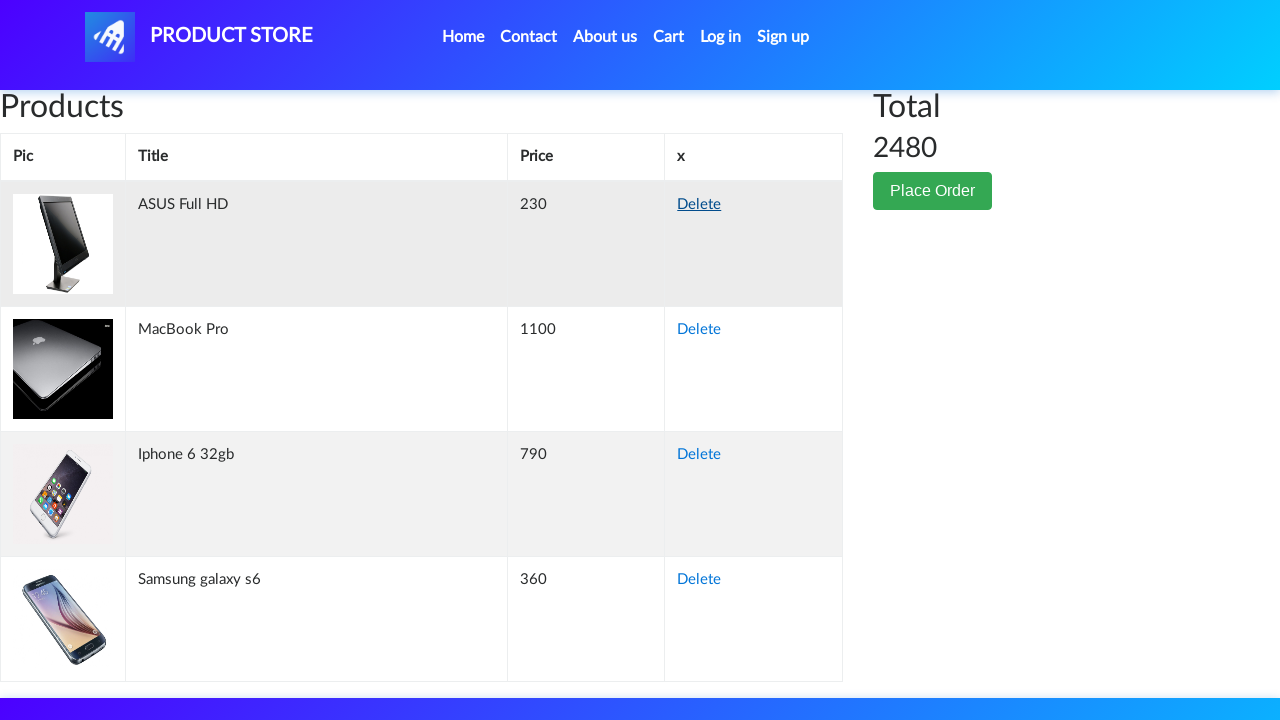